Navigates to practice page, finds all links on the page, and clicks on the first link

Starting URL: http://practice.cydeo.com

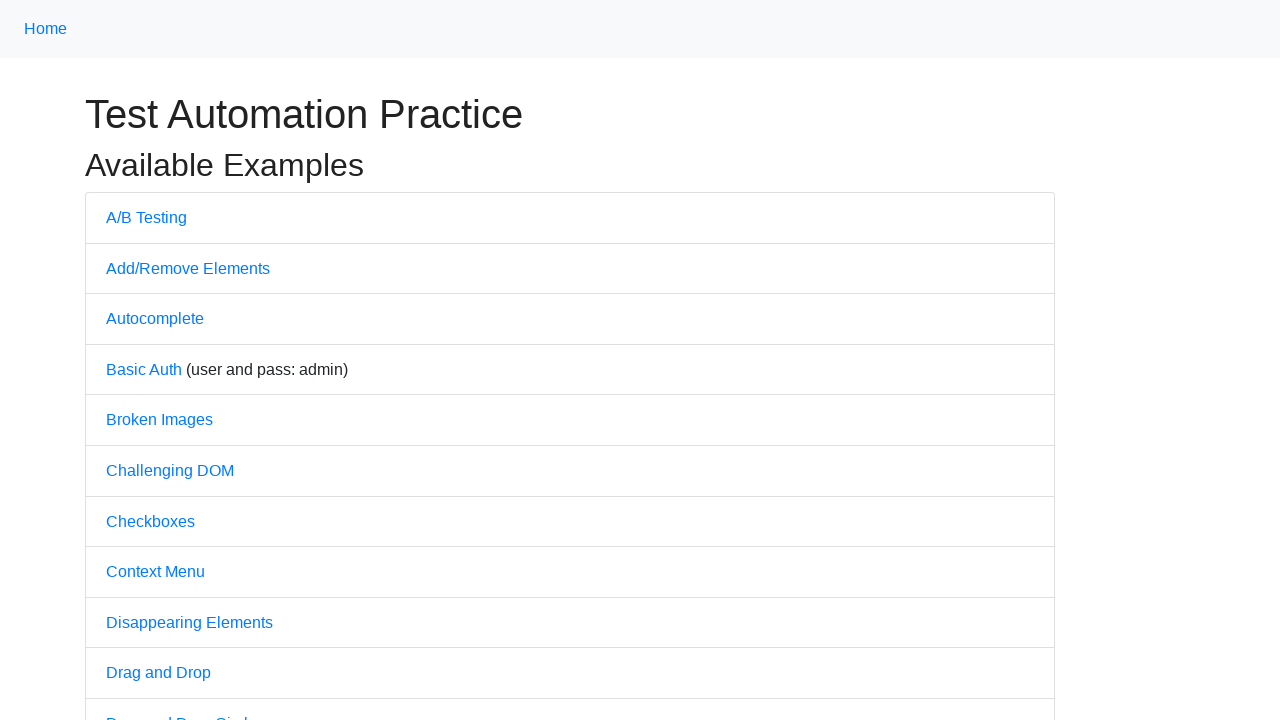

Navigated to practice page at http://practice.cydeo.com
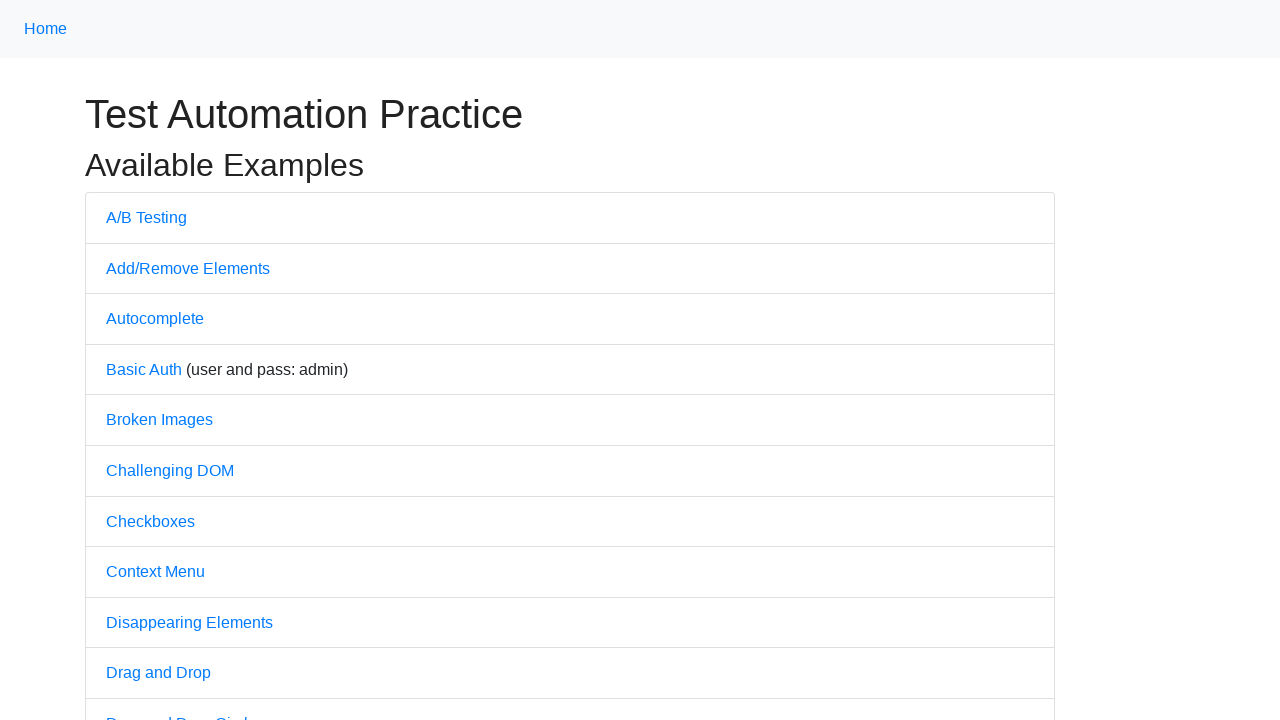

Located first link element on the page
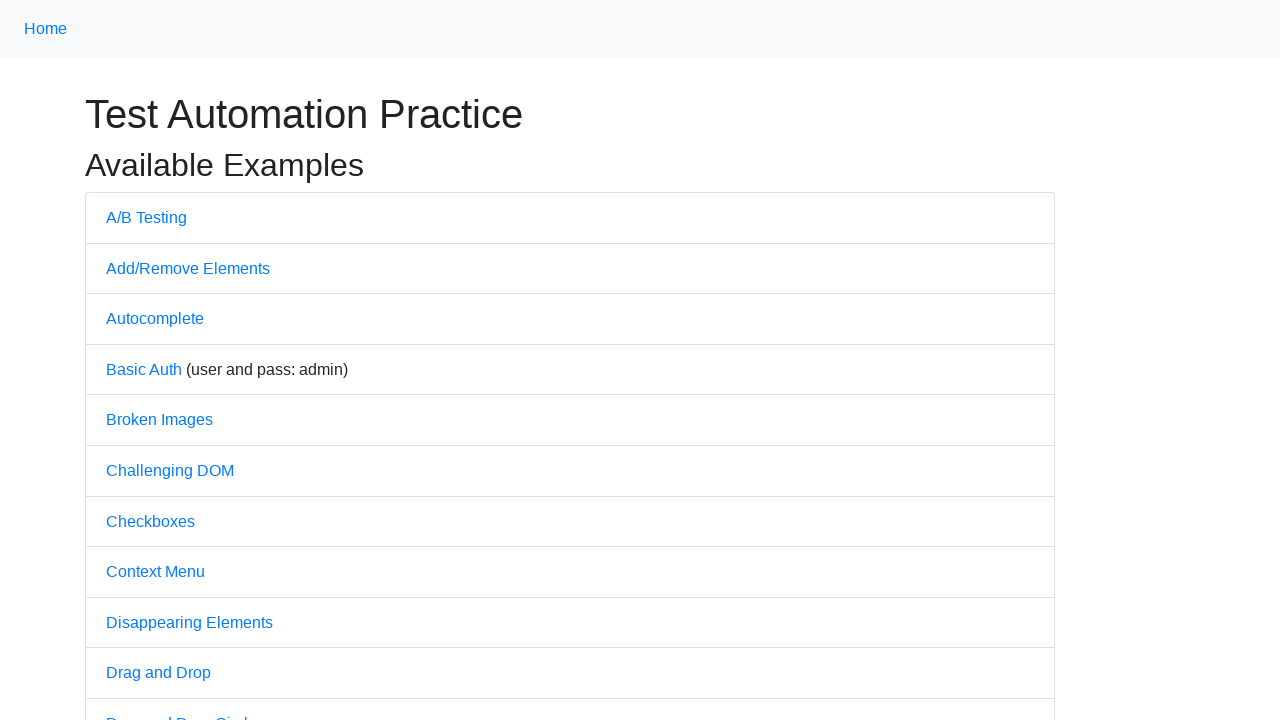

Retrieved text content of first link: 'Home'
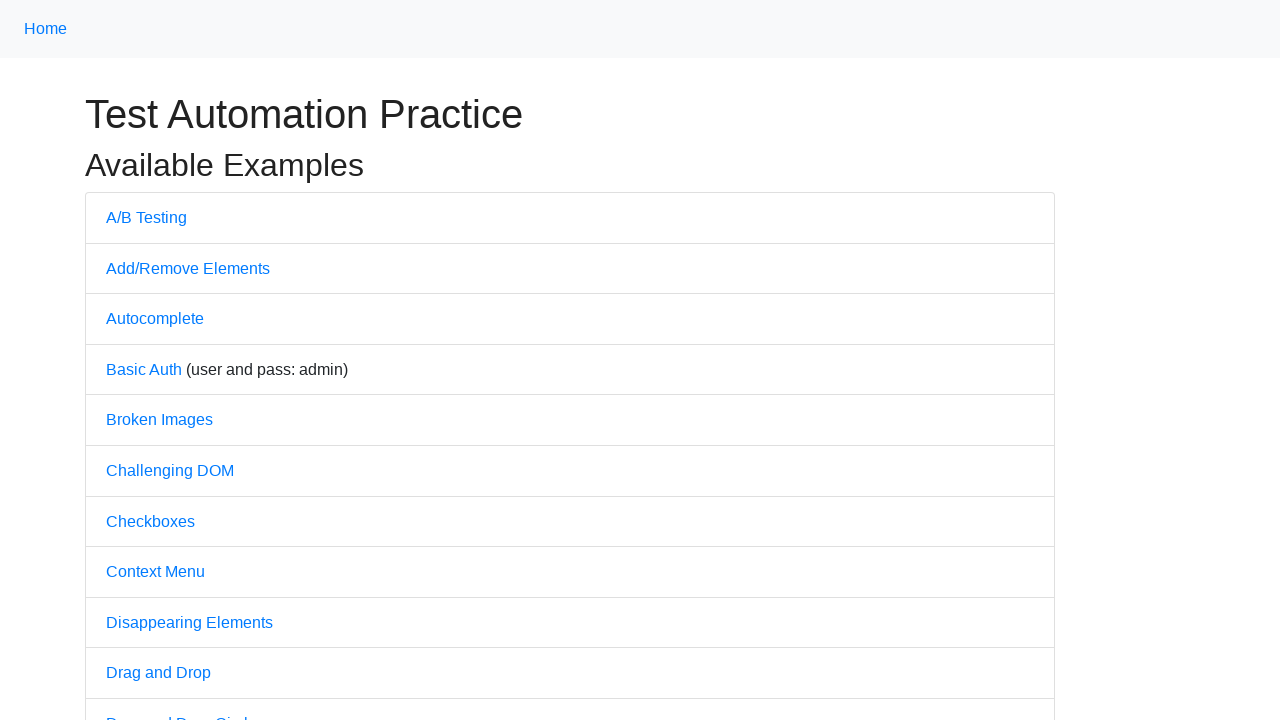

Found all 52 links on the page
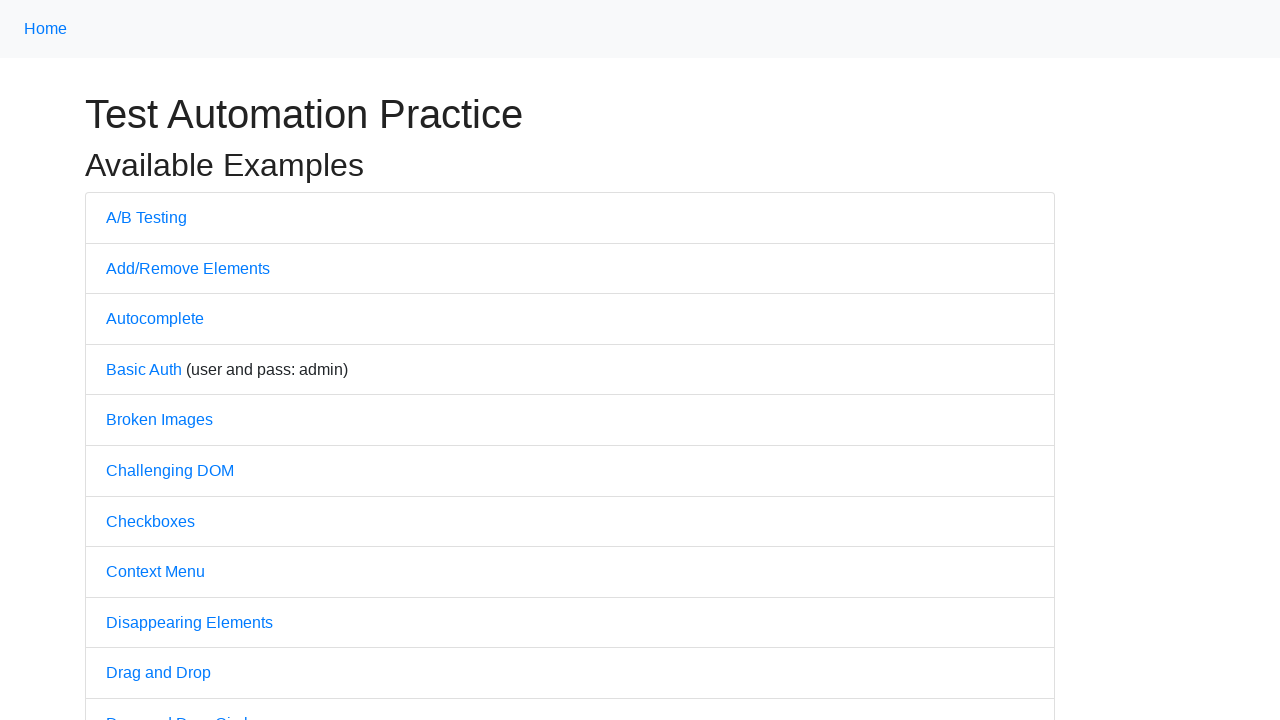

Retrieved text content from link: 'Home'
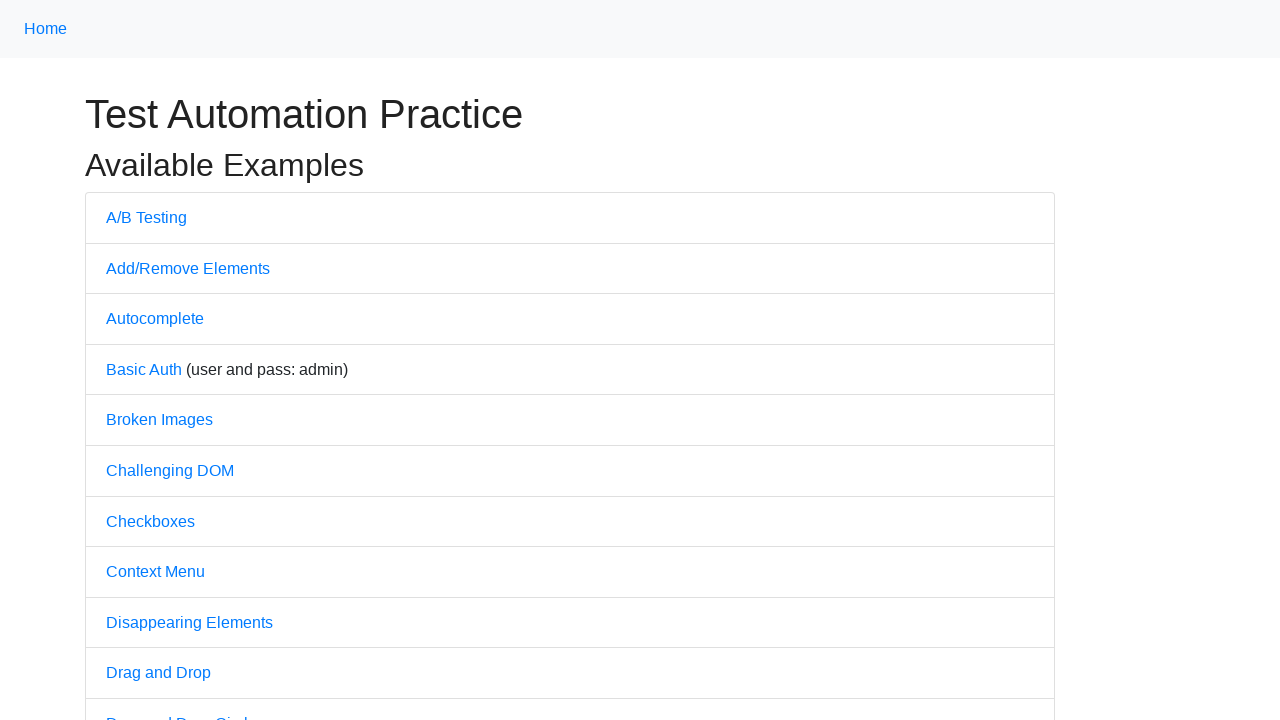

Retrieved text content from link: 'A/B Testing'
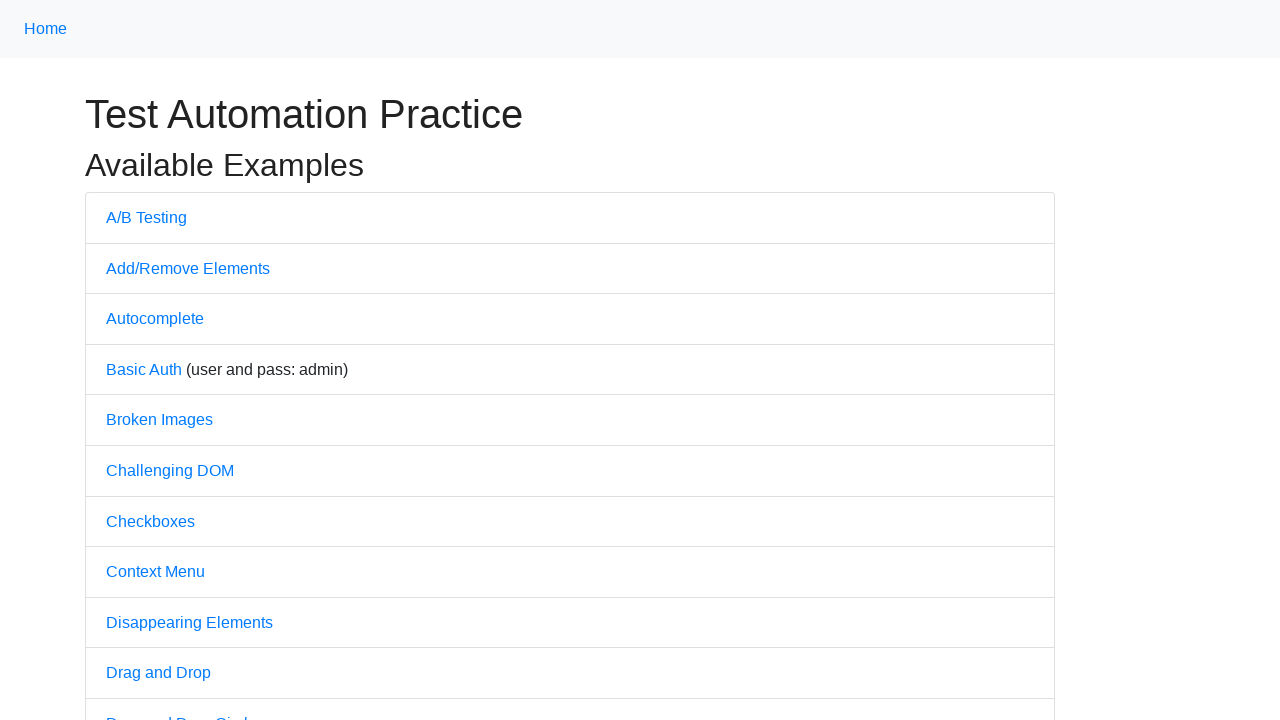

Retrieved text content from link: 'Add/Remove Elements'
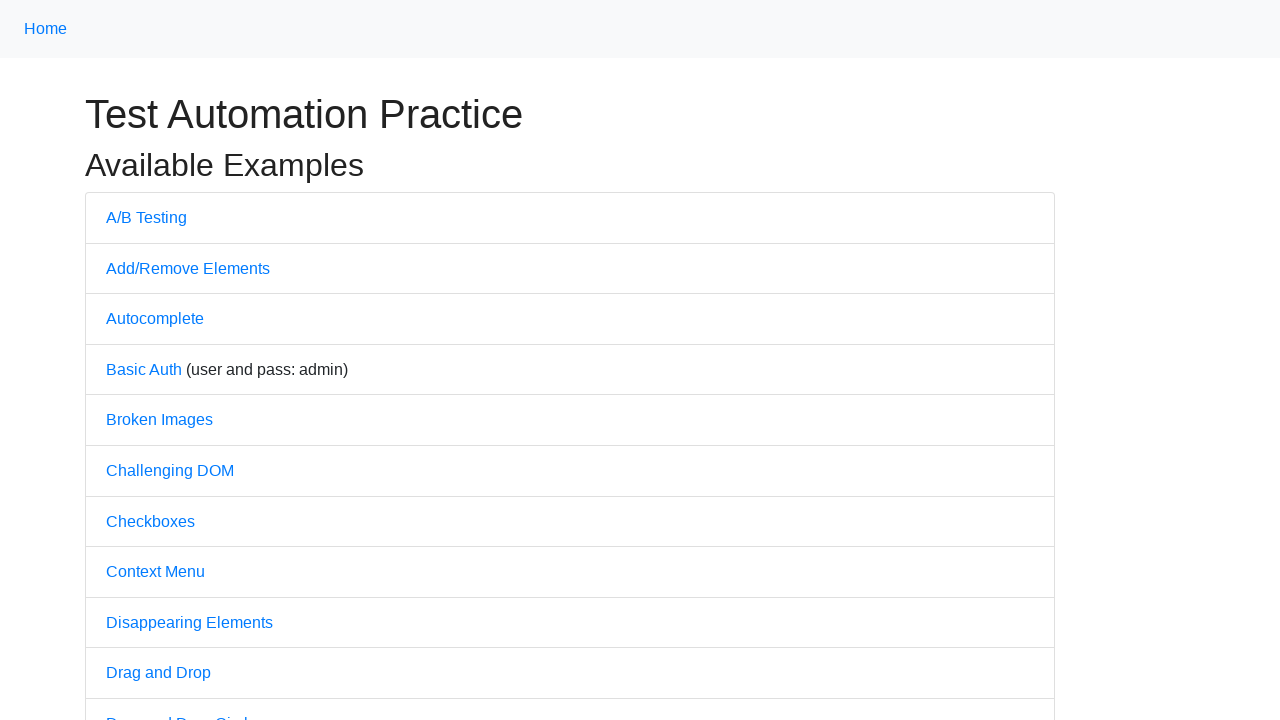

Retrieved text content from link: 'Autocomplete'
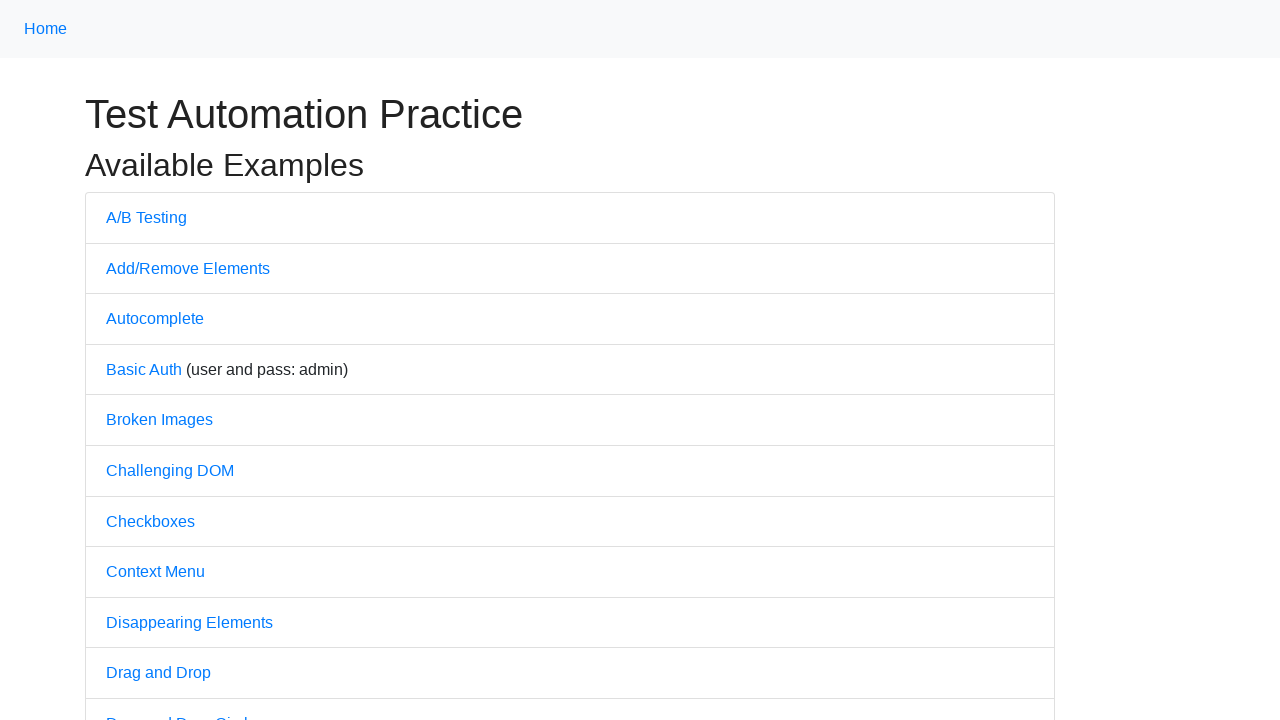

Retrieved text content from link: 'Basic Auth'
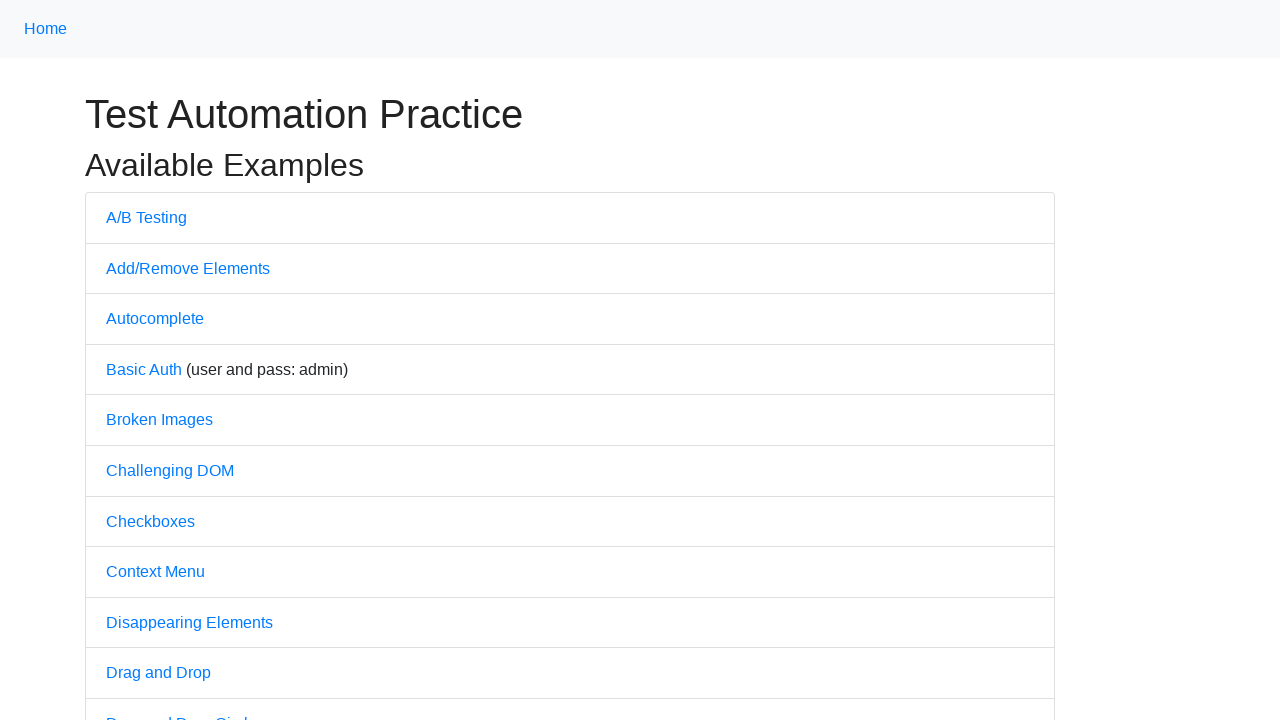

Retrieved text content from link: 'Broken Images'
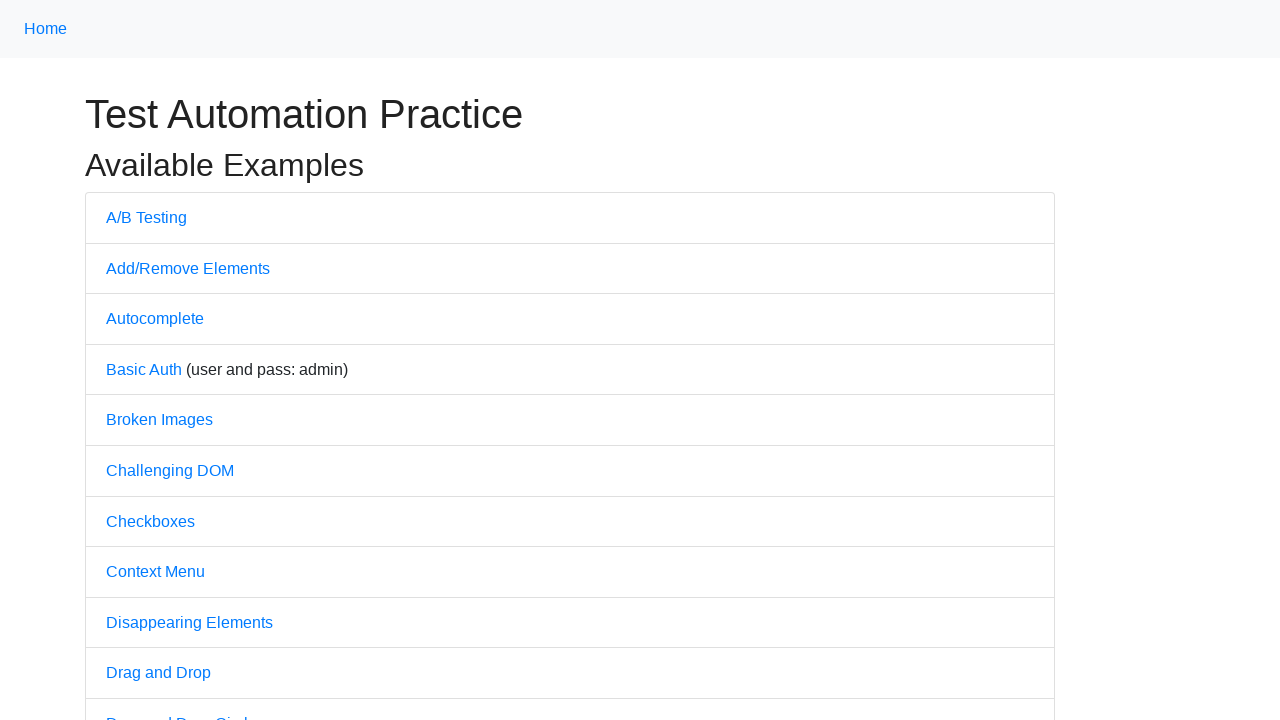

Retrieved text content from link: 'Challenging DOM'
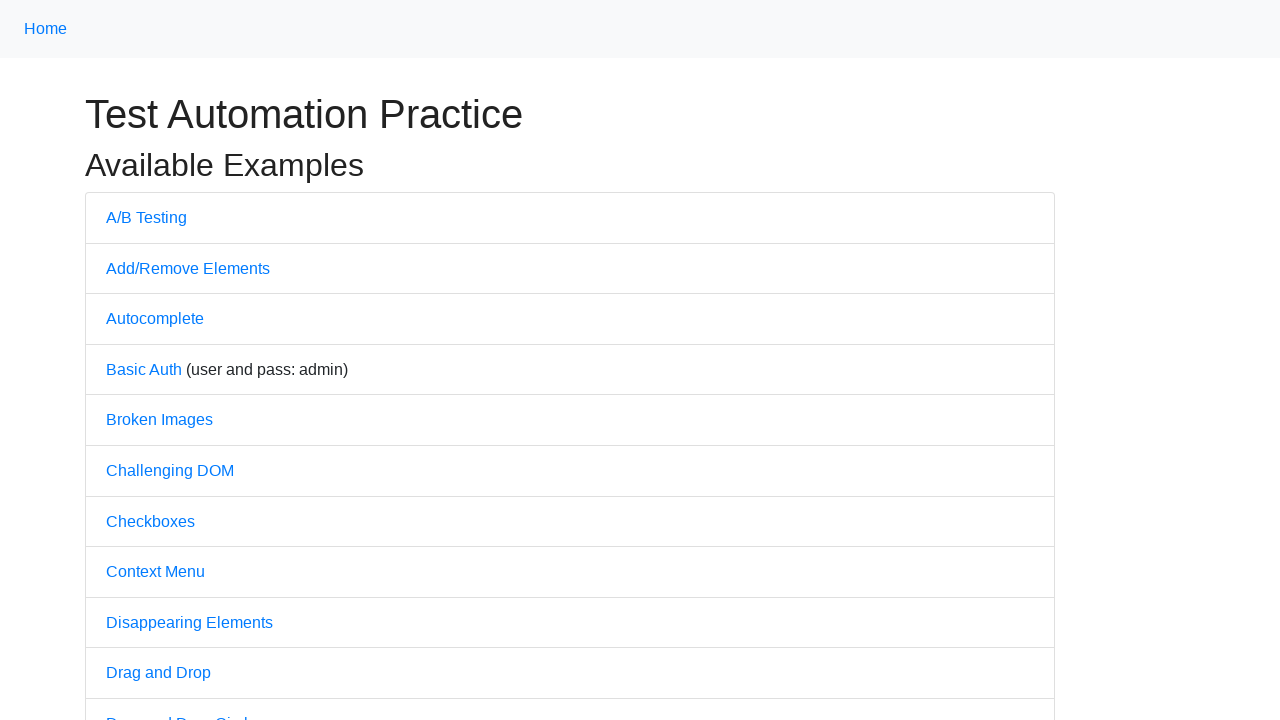

Retrieved text content from link: 'Checkboxes'
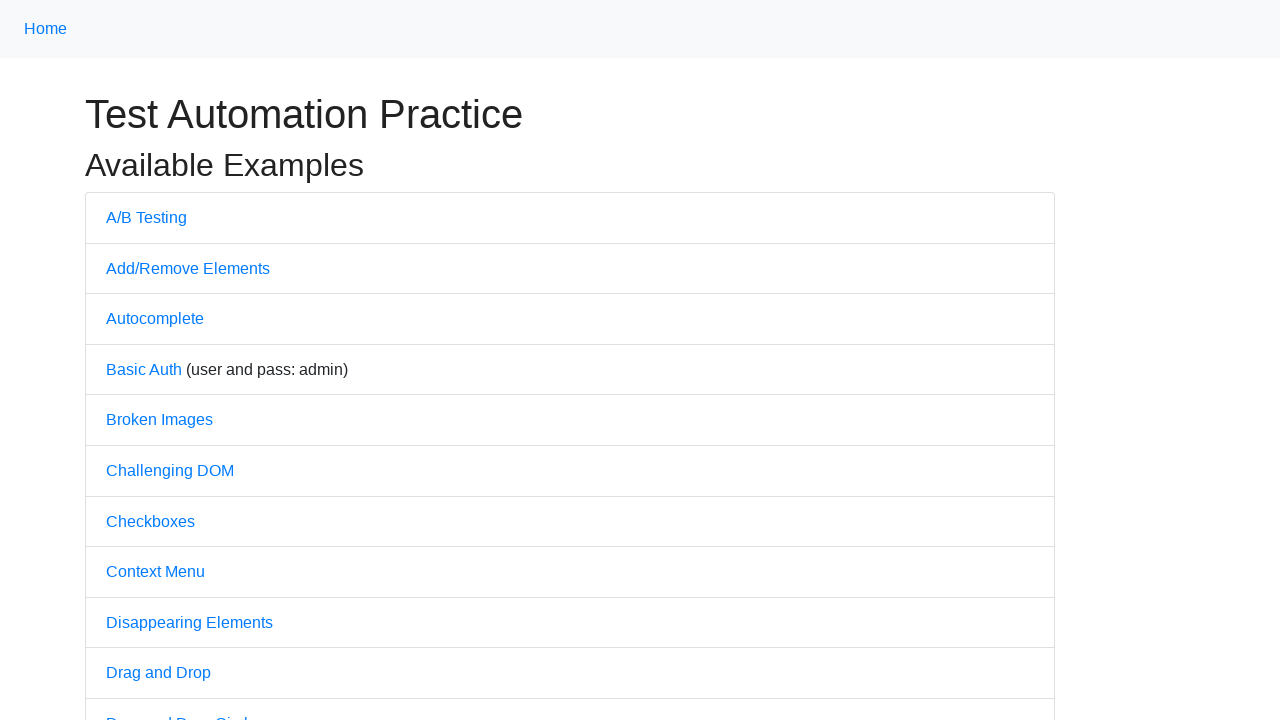

Retrieved text content from link: 'Context Menu'
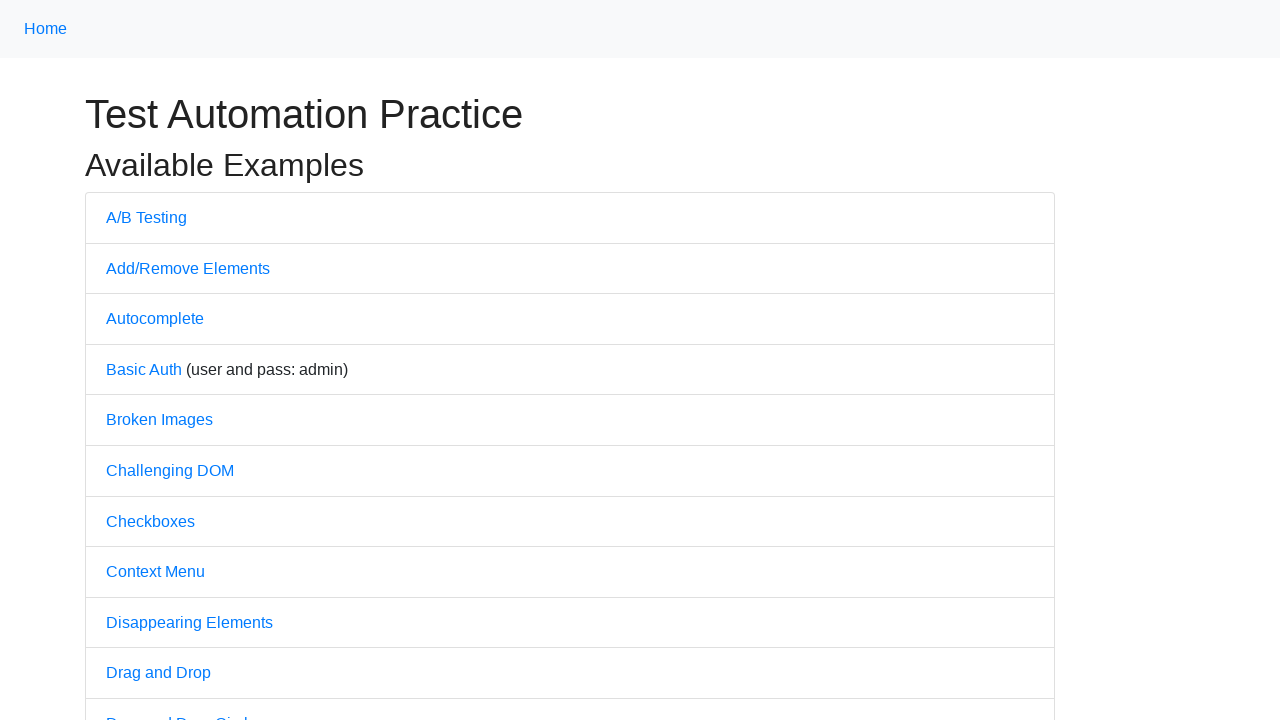

Retrieved text content from link: 'Disappearing Elements'
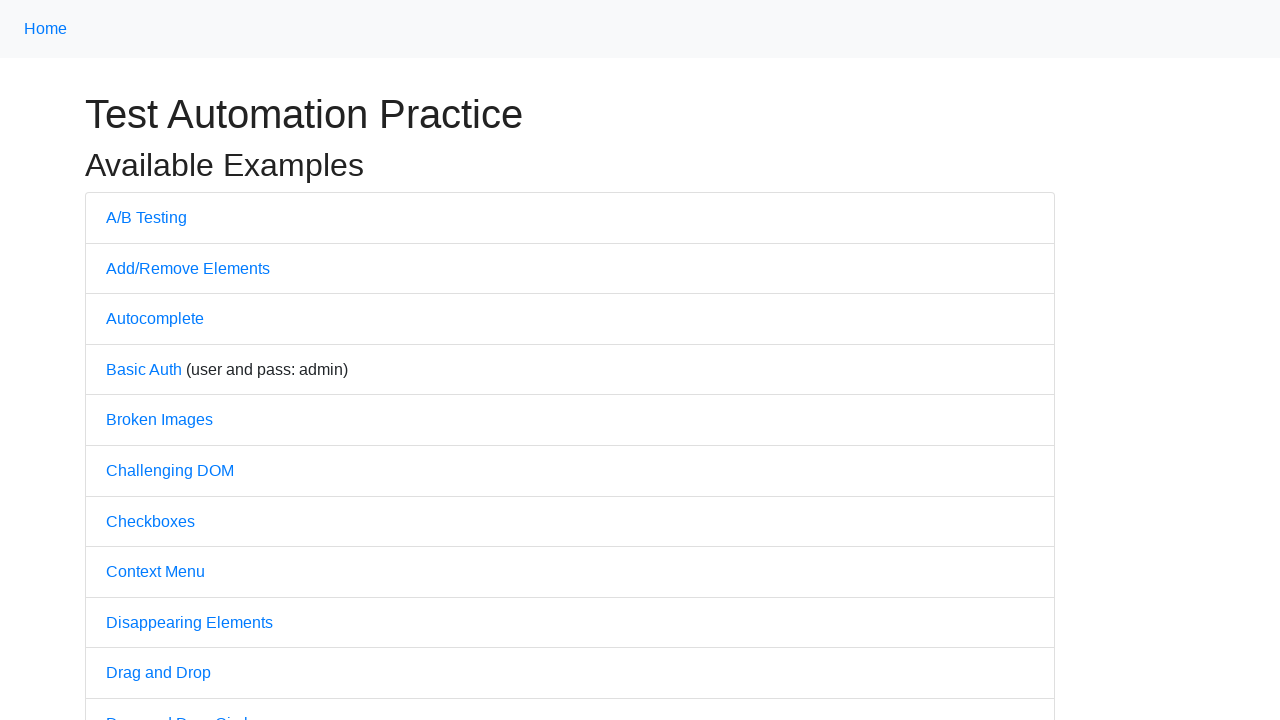

Retrieved text content from link: 'Drag and Drop'
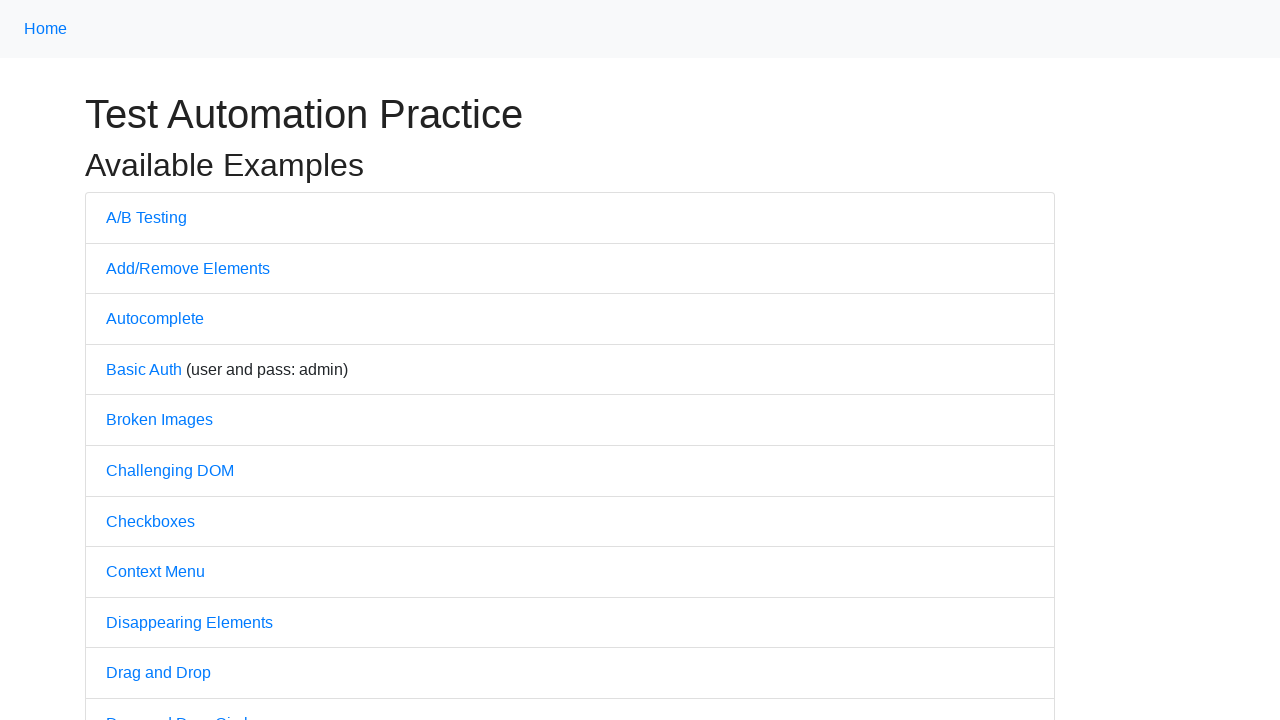

Retrieved text content from link: 'Drag and Drop Circles'
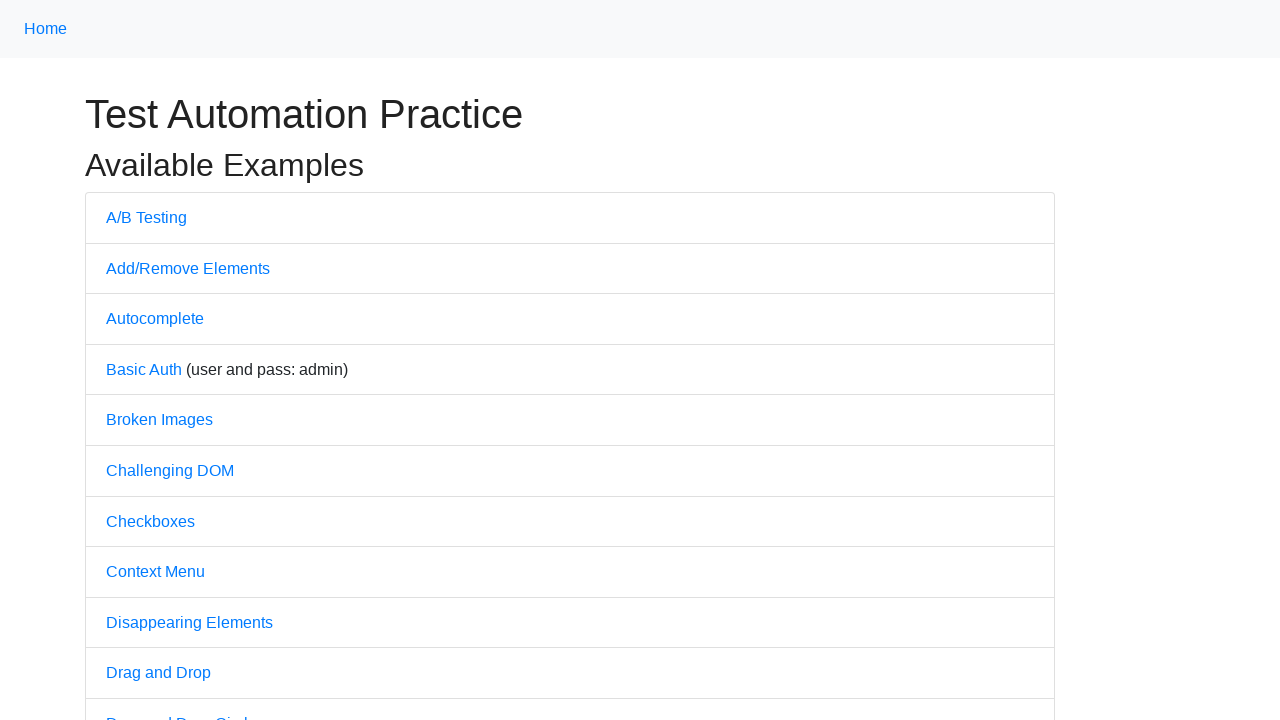

Retrieved text content from link: 'Dropdown'
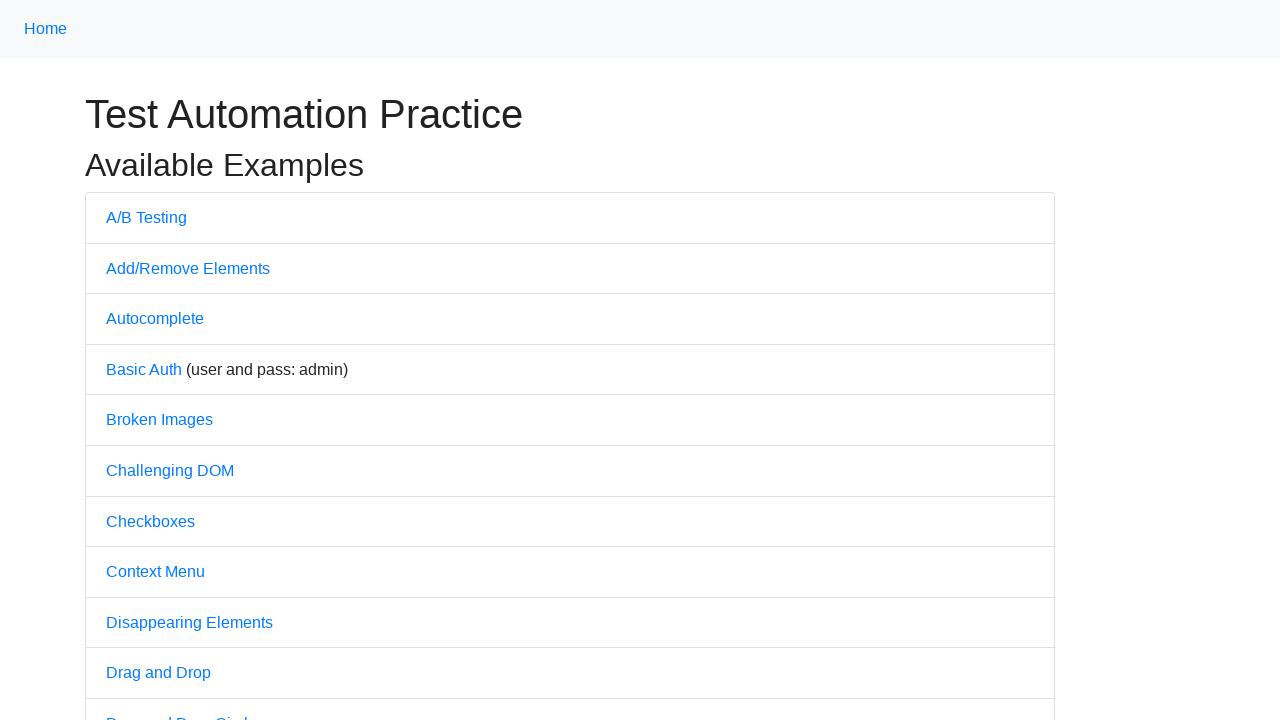

Retrieved text content from link: 'Dynamic Content'
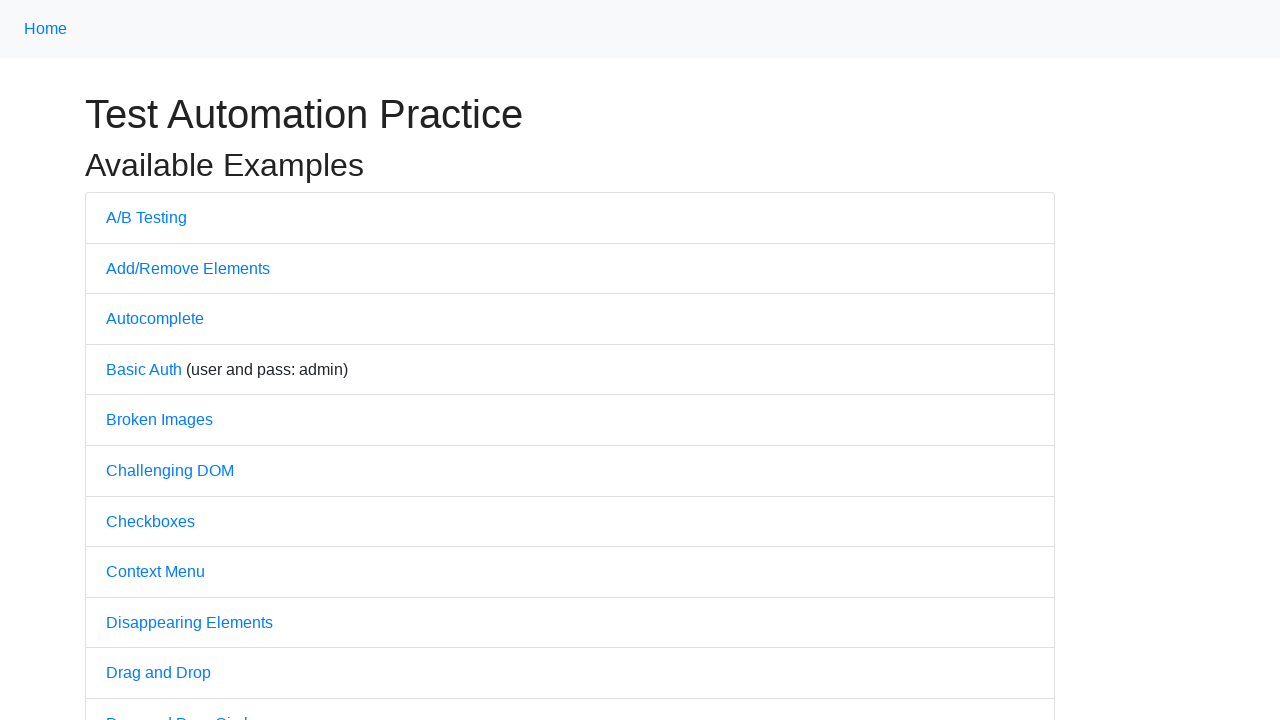

Retrieved text content from link: 'Dynamic Controls'
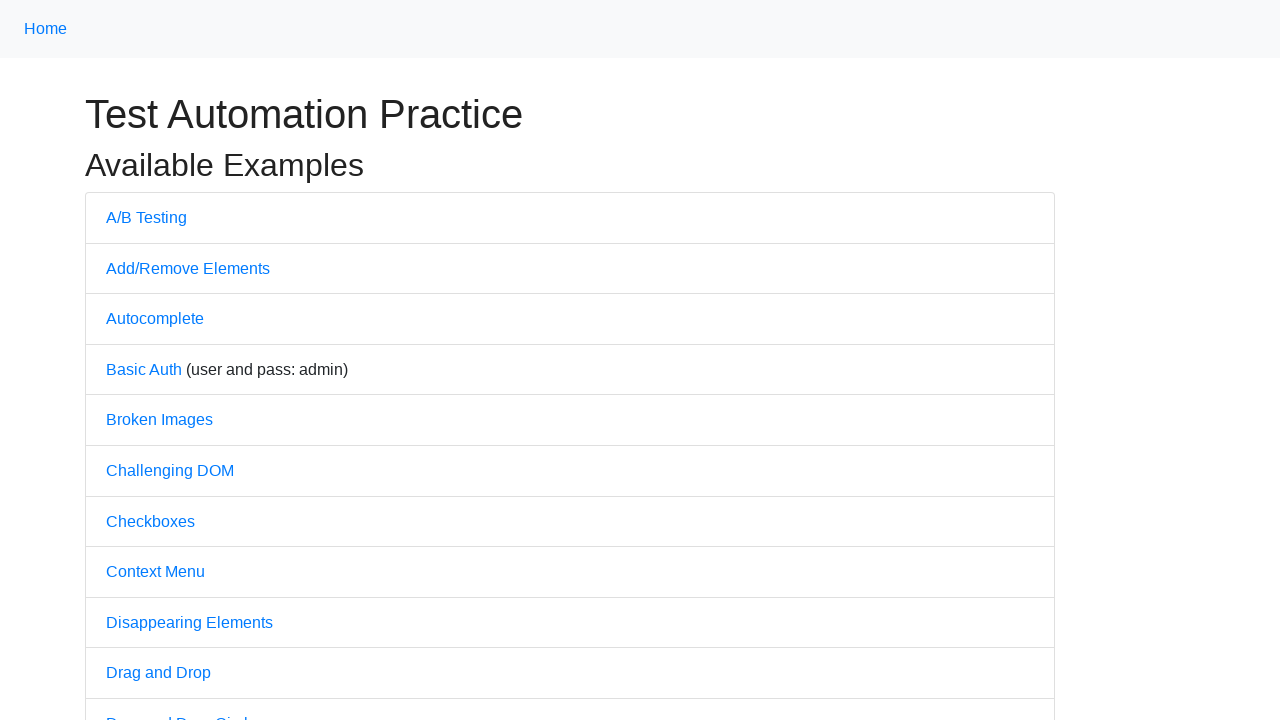

Retrieved text content from link: 'Dynamic Loading'
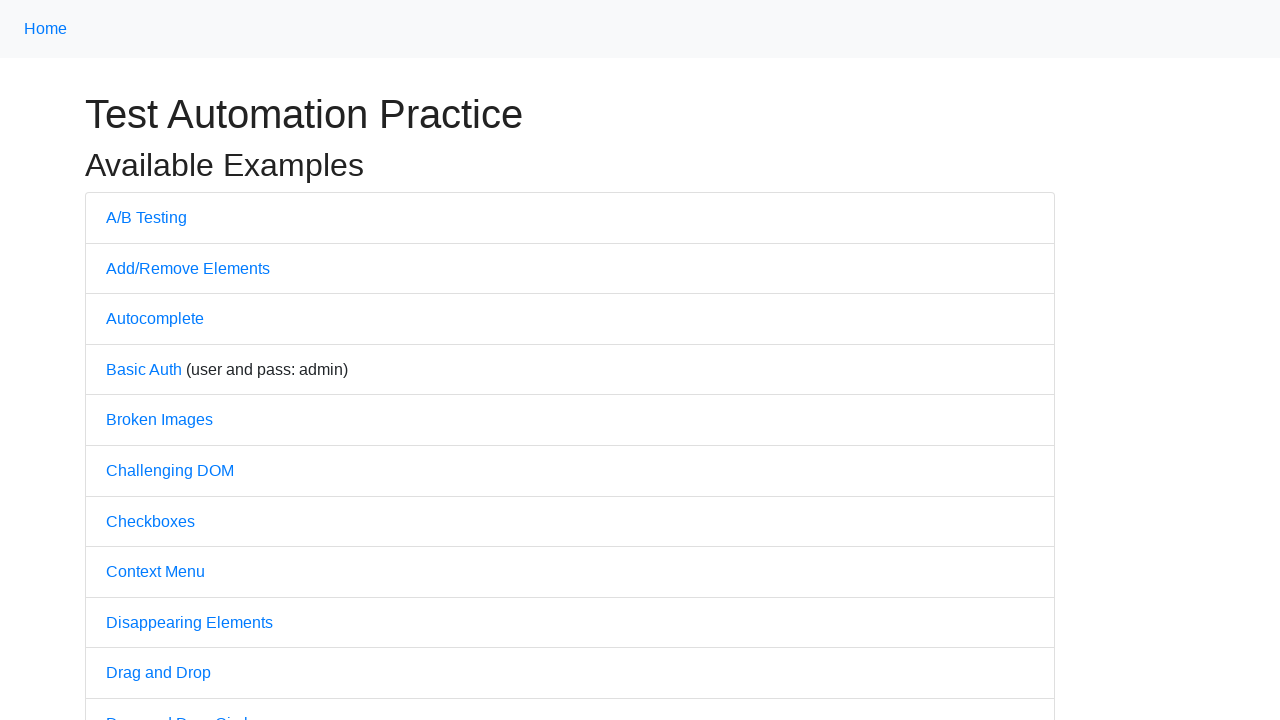

Retrieved text content from link: 'Entry Ad'
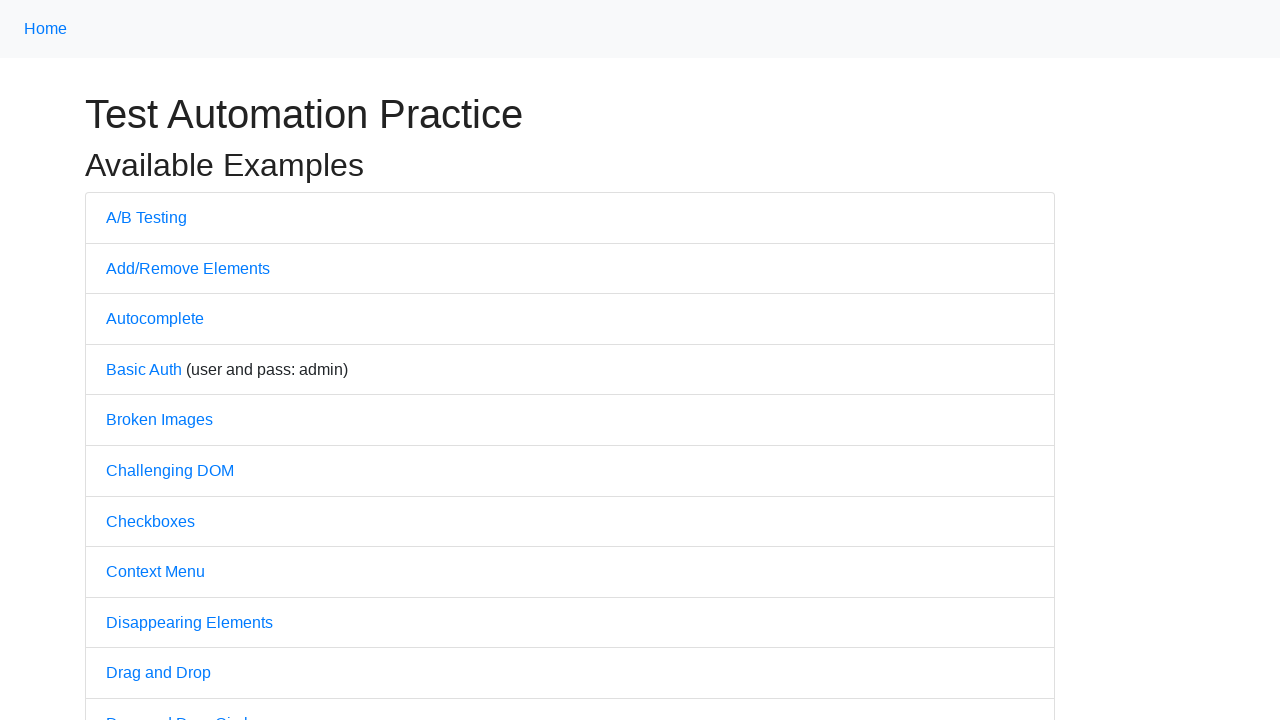

Retrieved text content from link: 'Exit Intent'
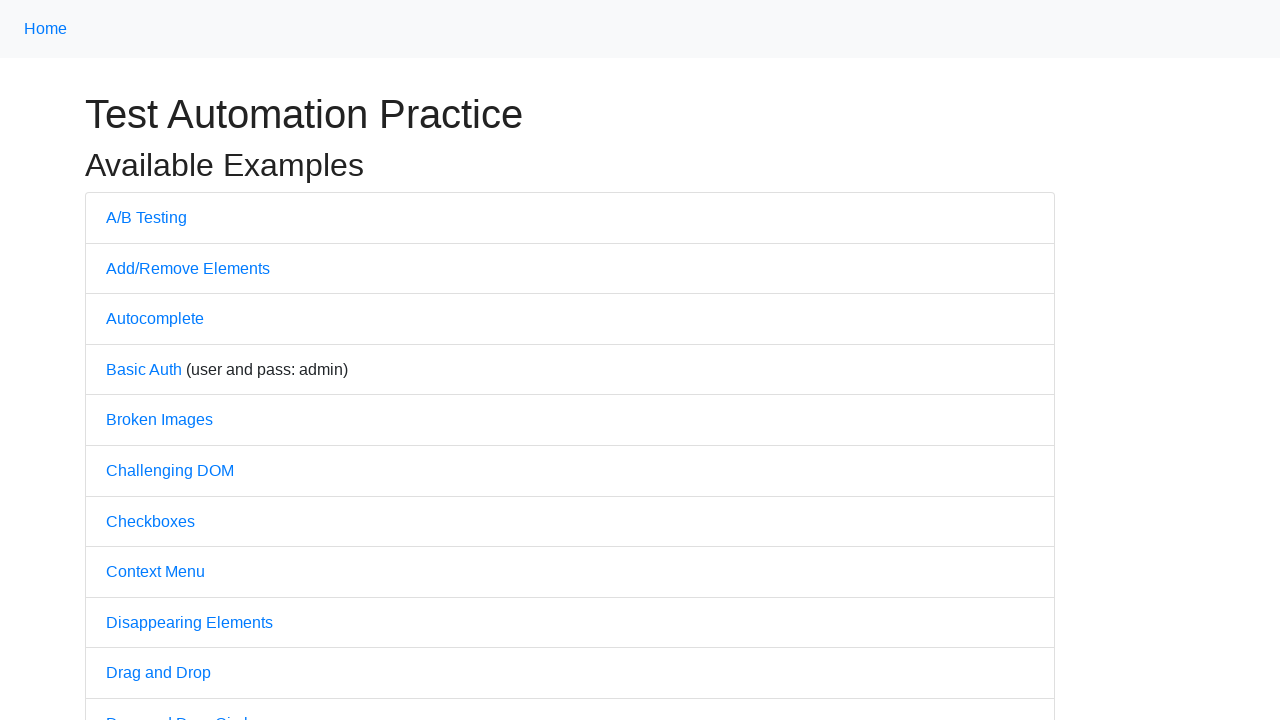

Retrieved text content from link: 'File Download'
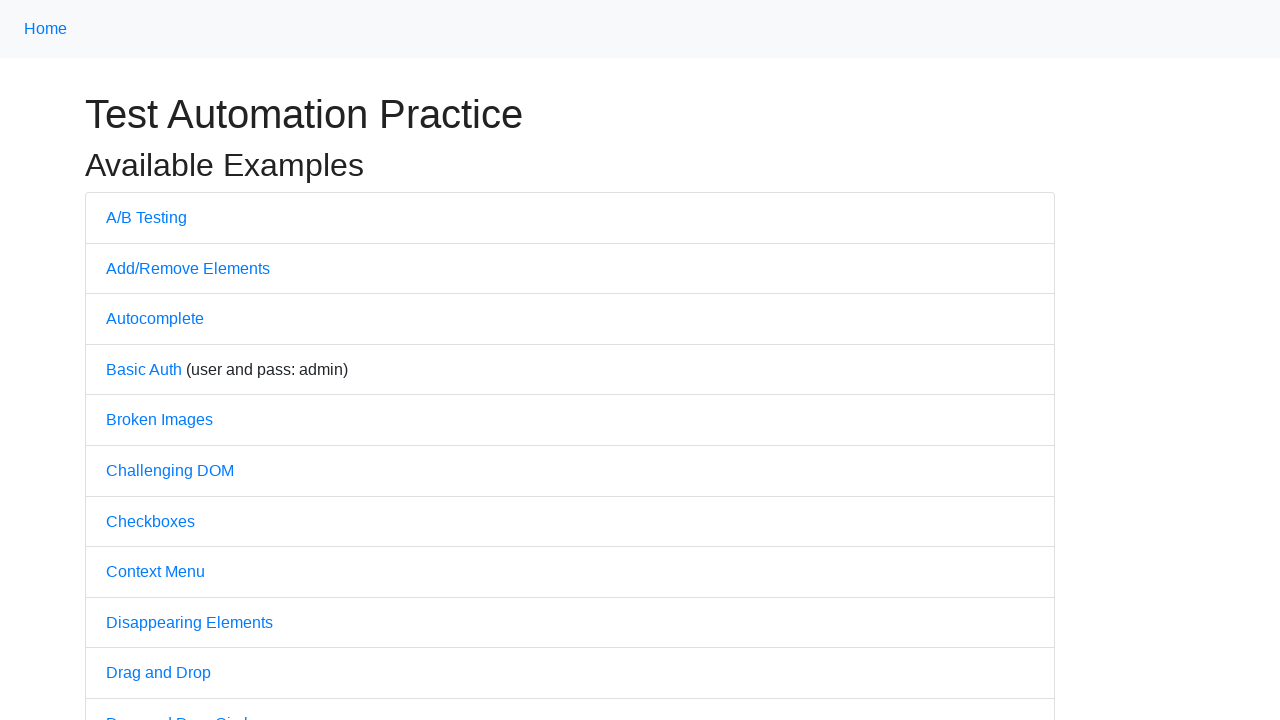

Retrieved text content from link: 'File Upload'
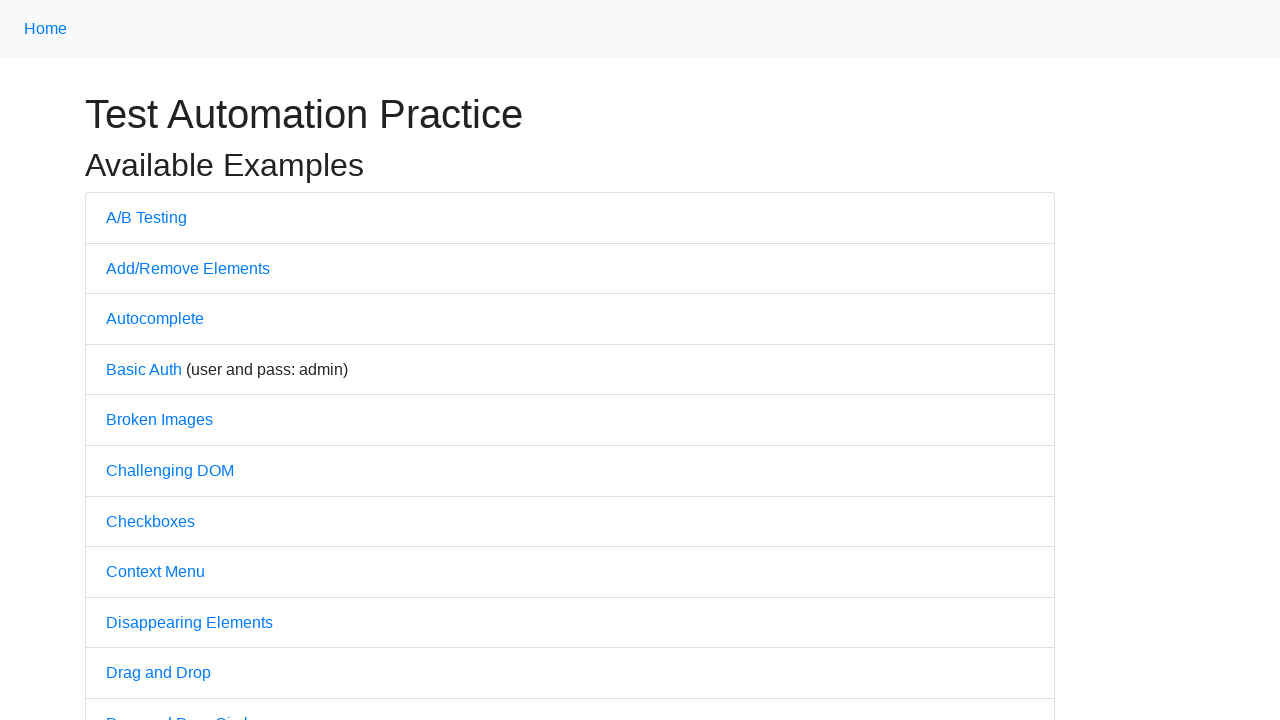

Retrieved text content from link: 'Floating Menu'
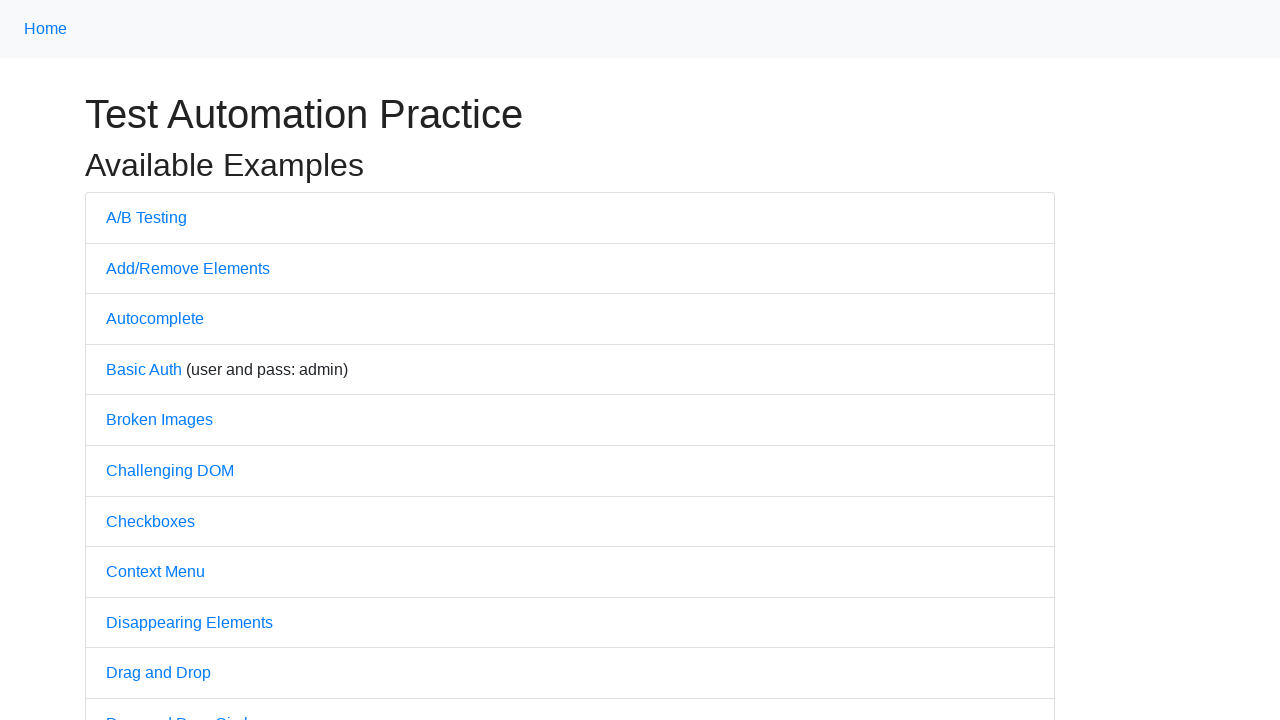

Retrieved text content from link: 'Forgot Password'
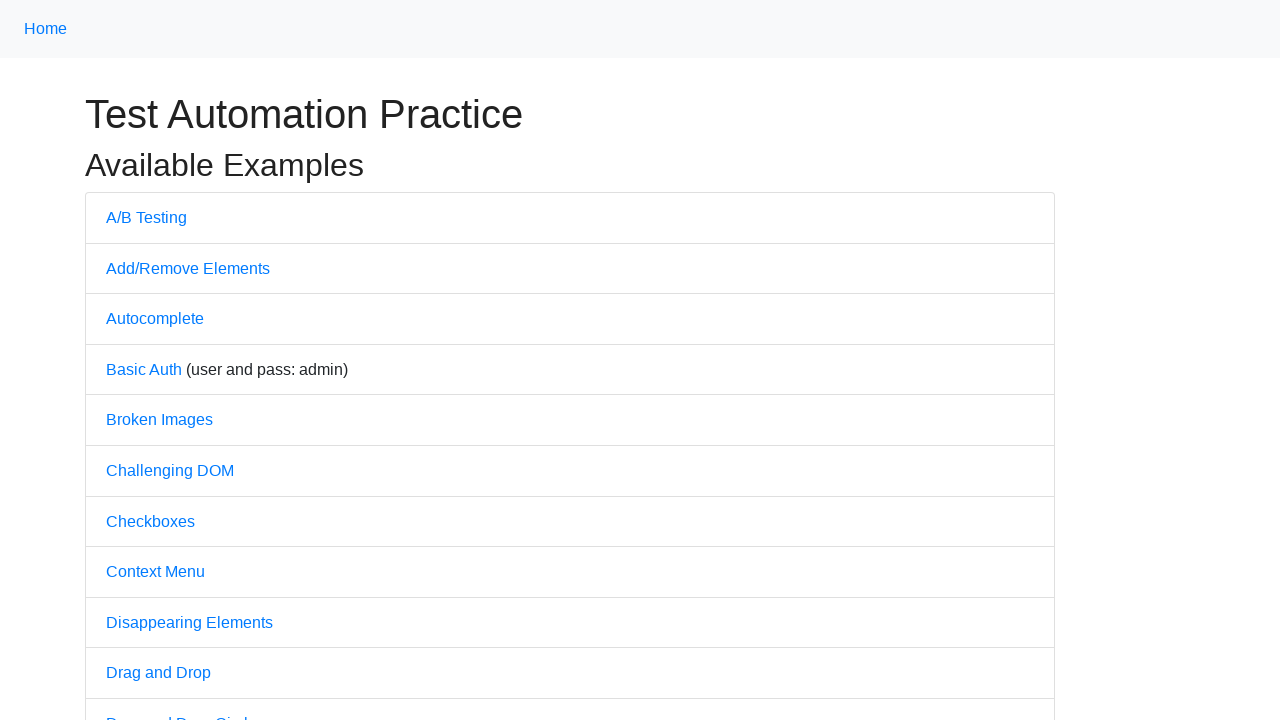

Retrieved text content from link: 'Form Authentication'
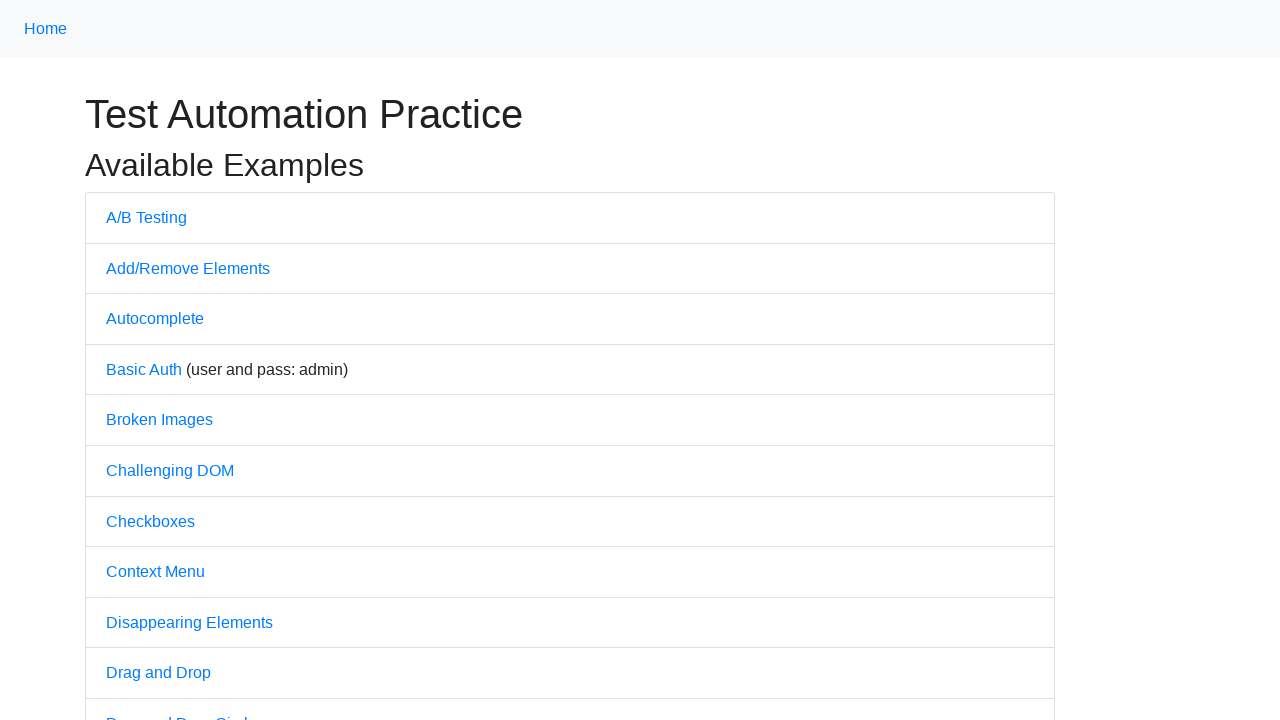

Retrieved text content from link: 'Frames'
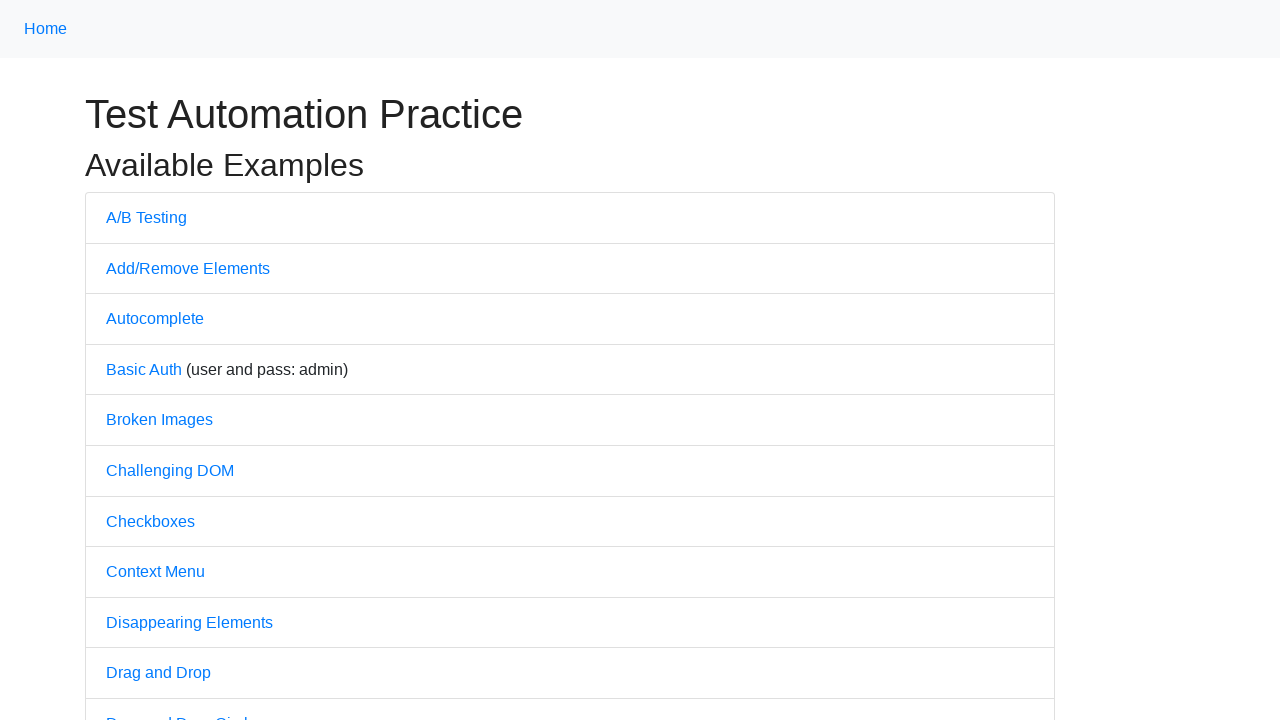

Retrieved text content from link: 'Geolocation'
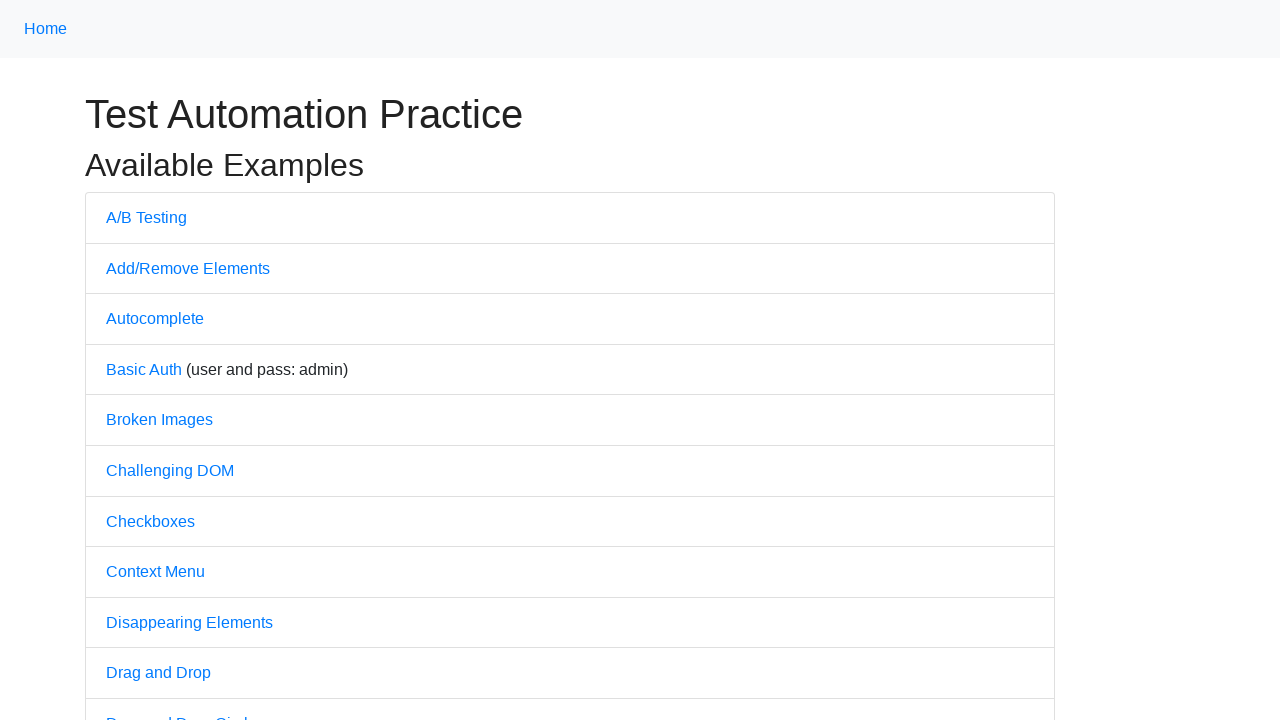

Retrieved text content from link: 'Horizontal Slider'
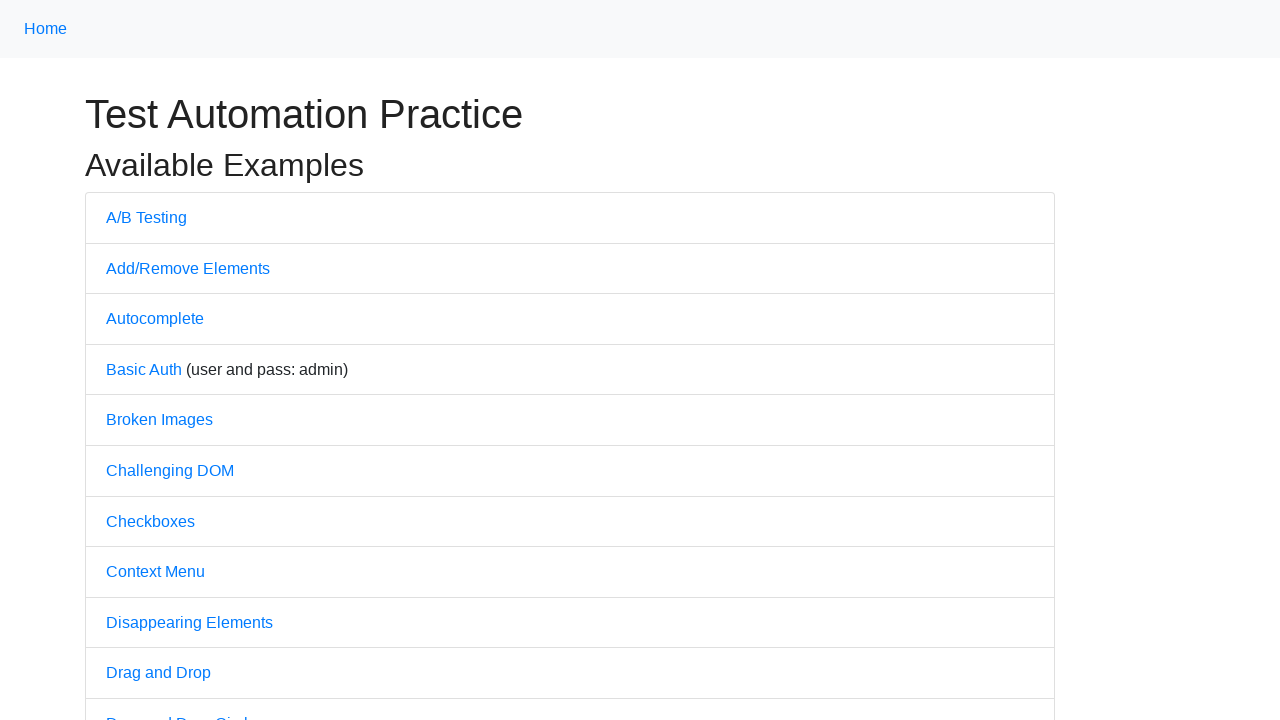

Retrieved text content from link: 'Hovers'
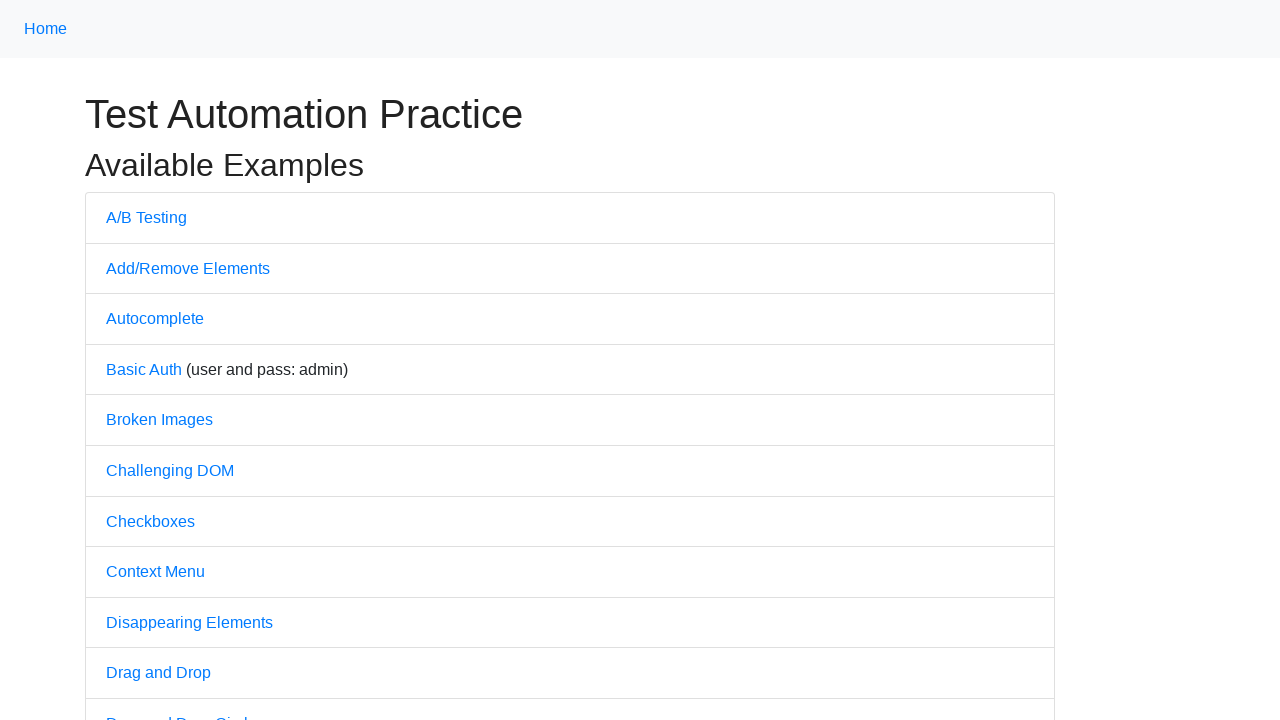

Retrieved text content from link: 'Infinite Scroll'
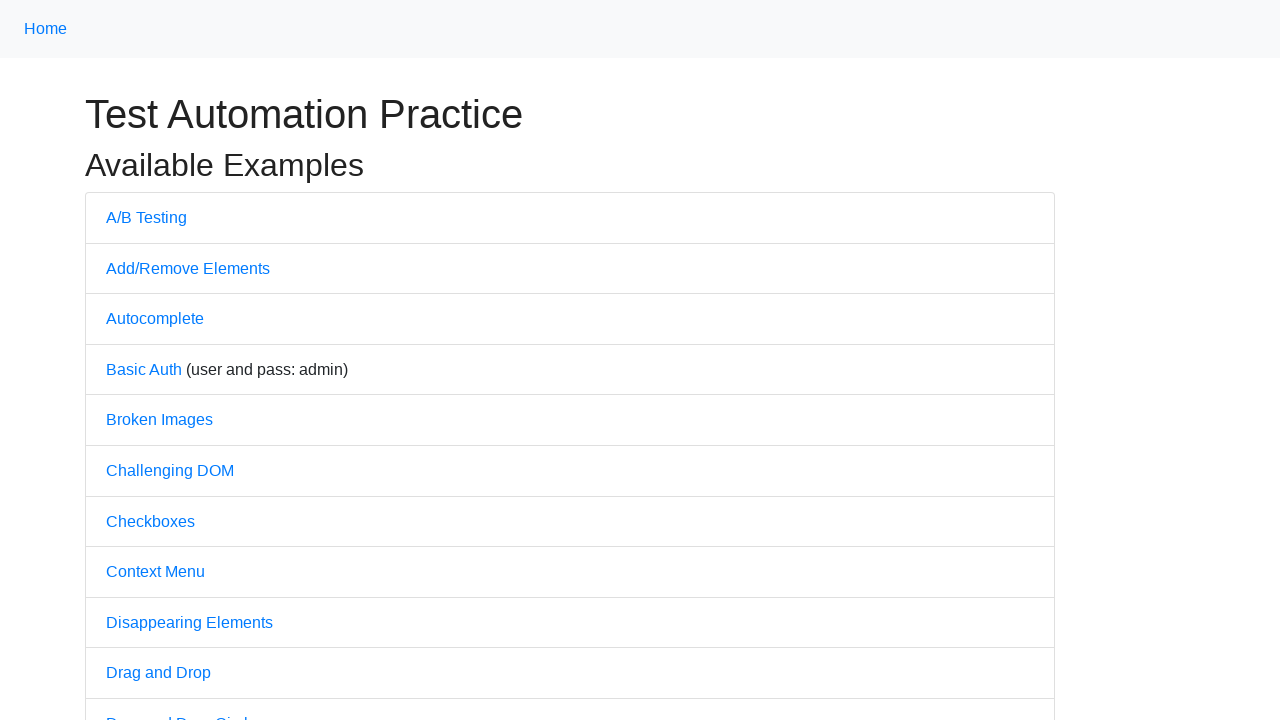

Retrieved text content from link: 'Inputs'
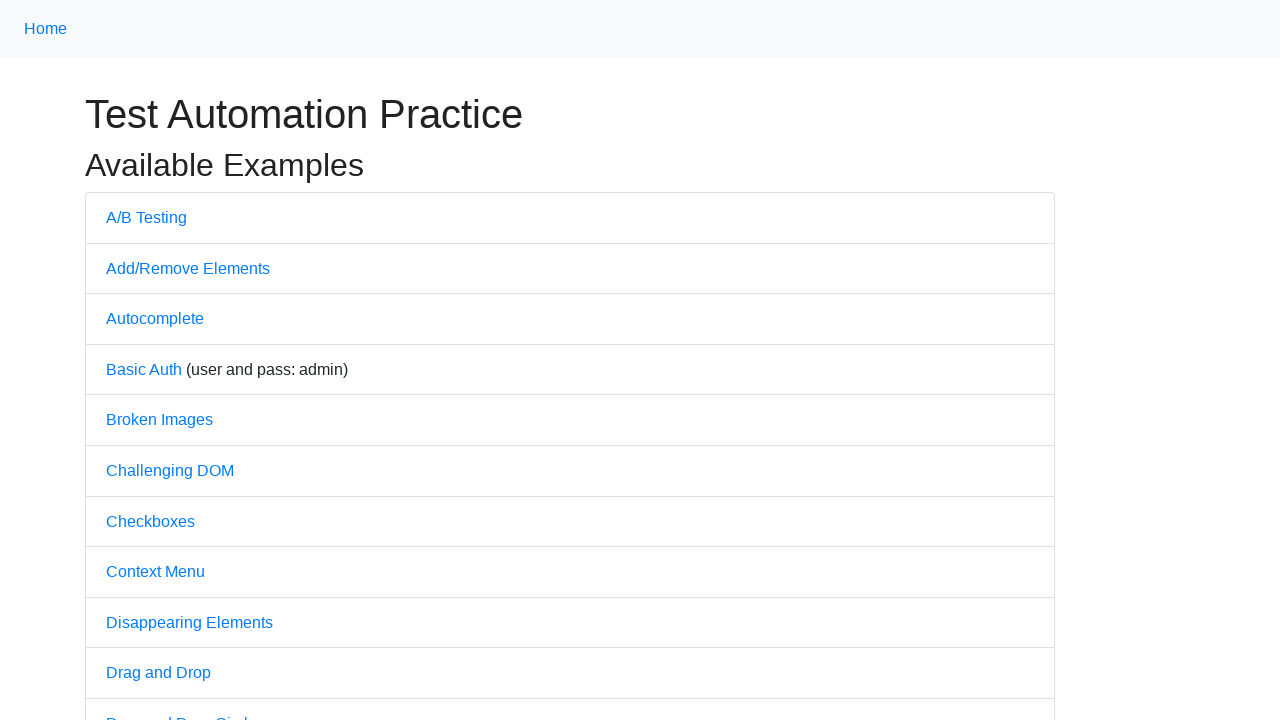

Retrieved text content from link: 'JQuery UI Menus'
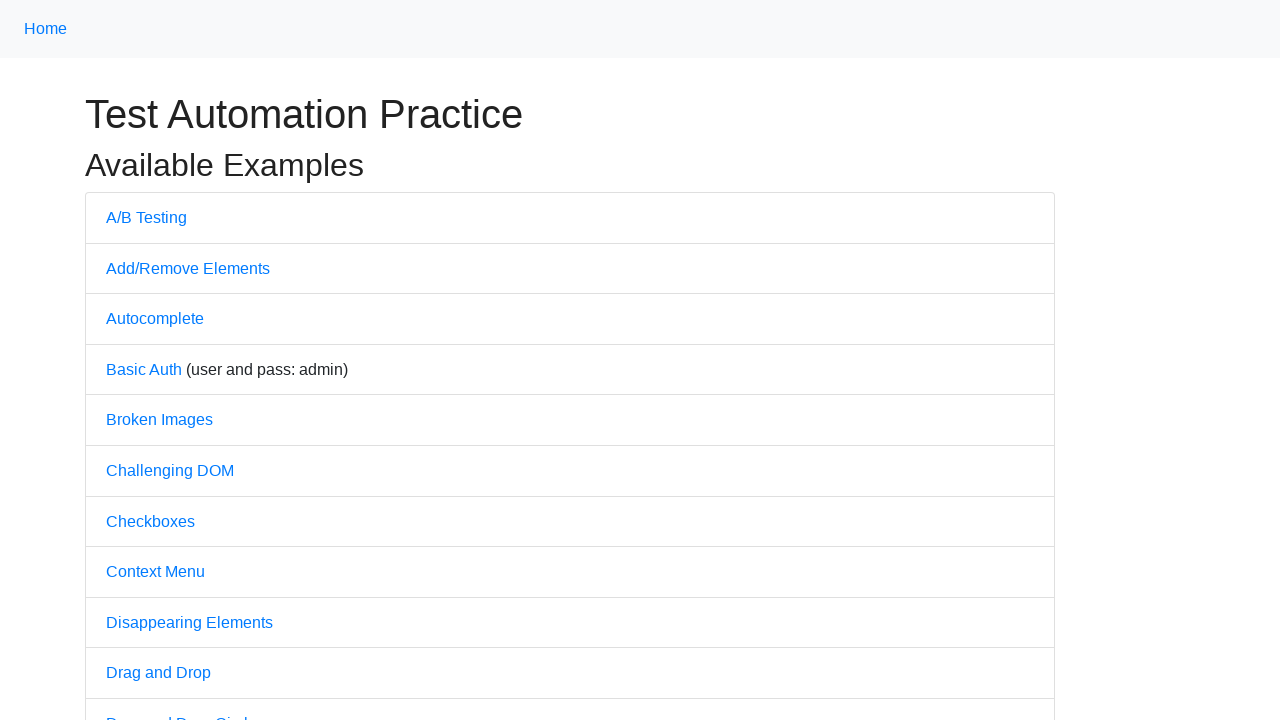

Retrieved text content from link: 'JavaScript Alerts'
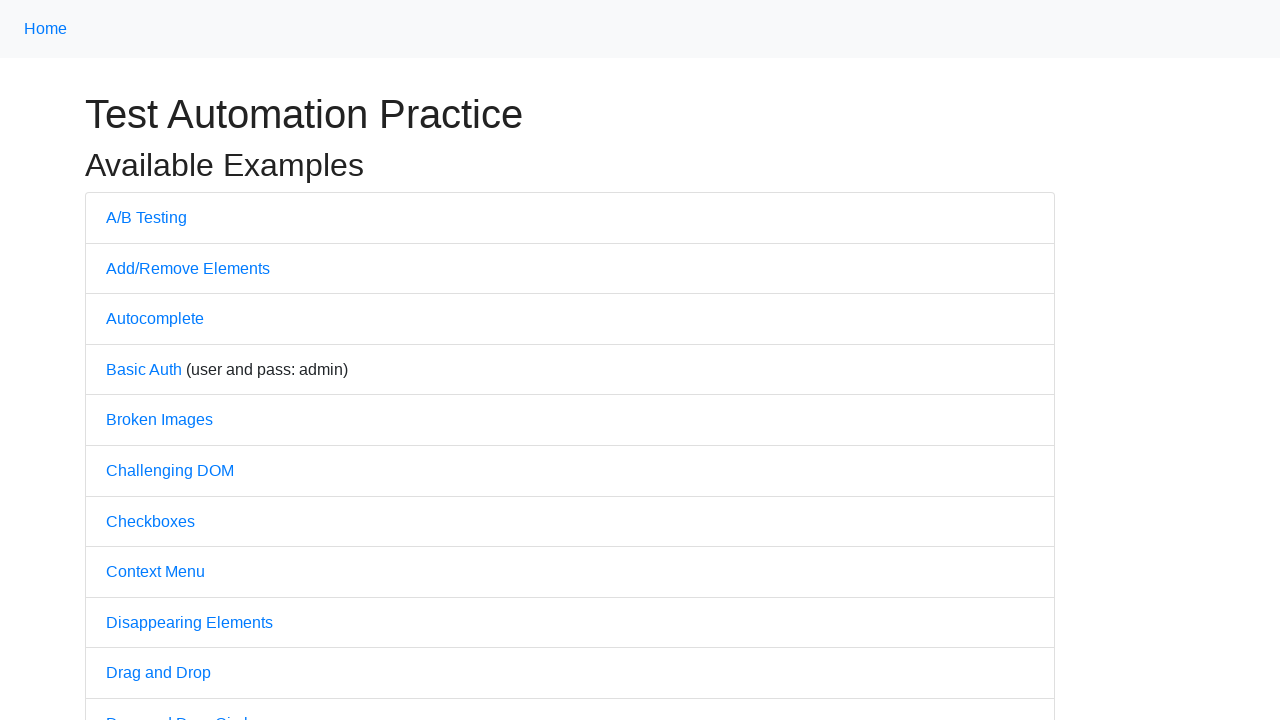

Retrieved text content from link: 'JavaScript onload event error'
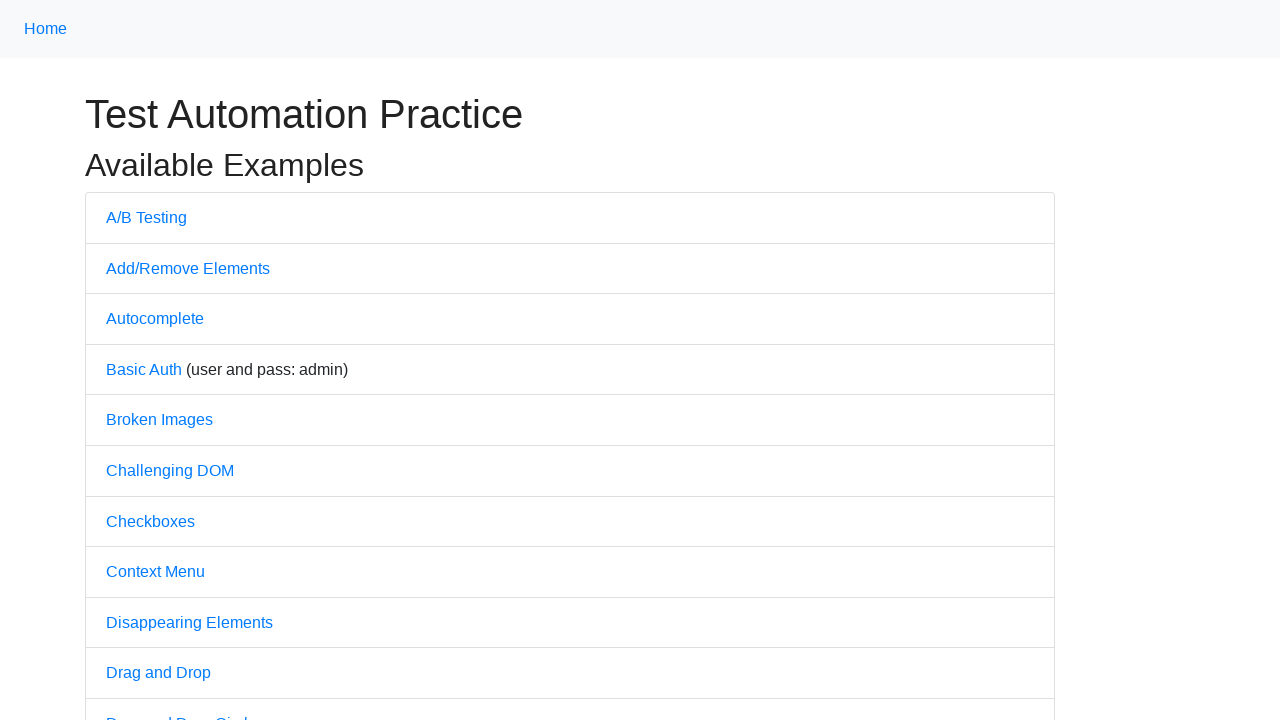

Retrieved text content from link: 'Key Presses'
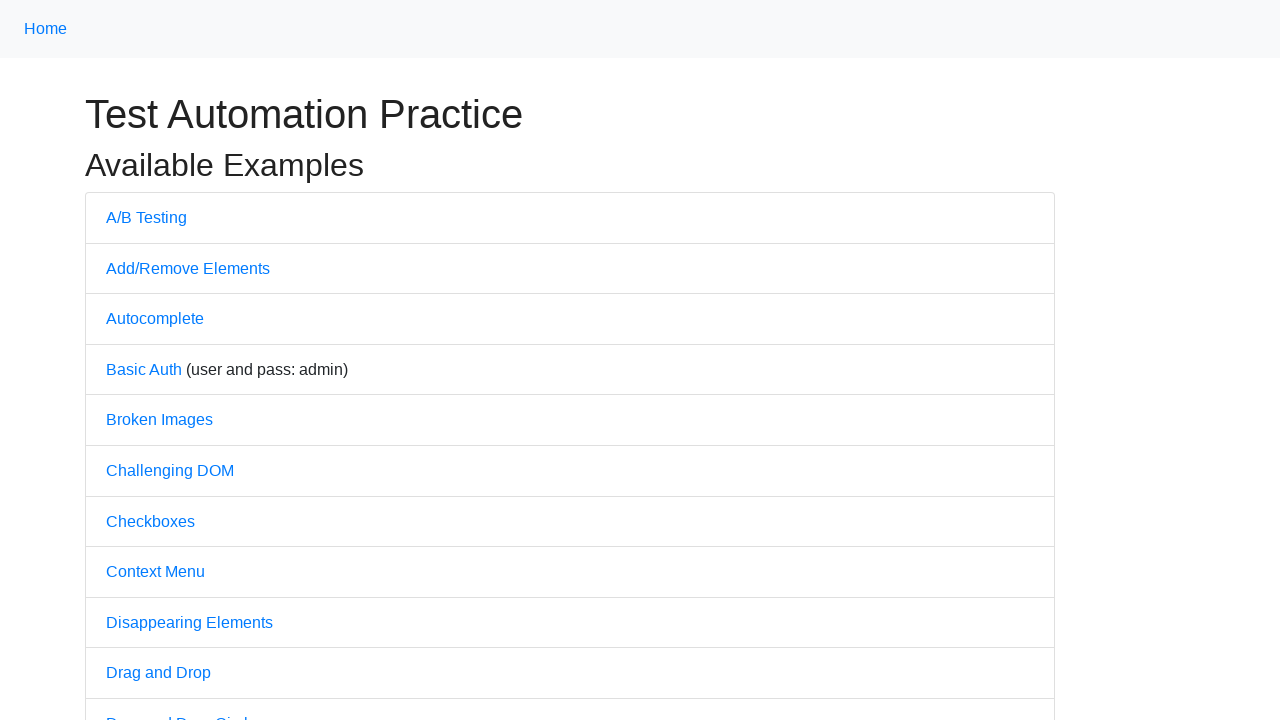

Retrieved text content from link: 'Large & Deep DOM'
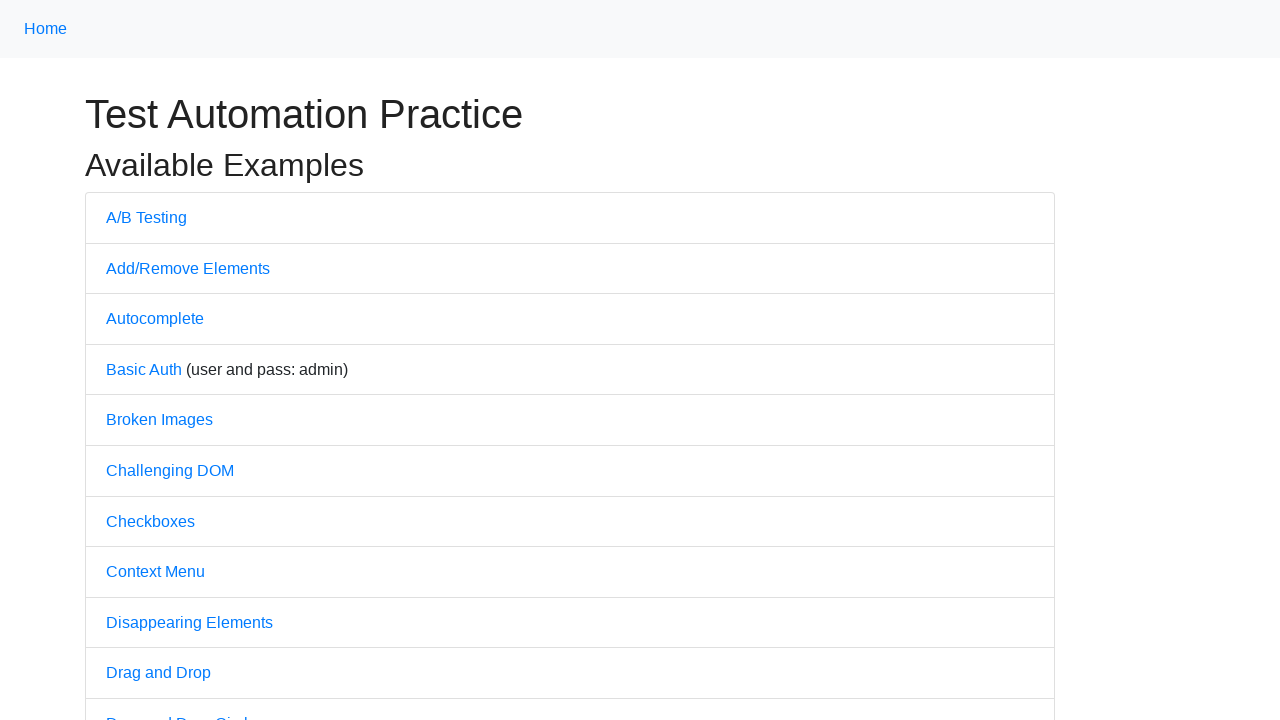

Retrieved text content from link: 'Multiple Buttons'
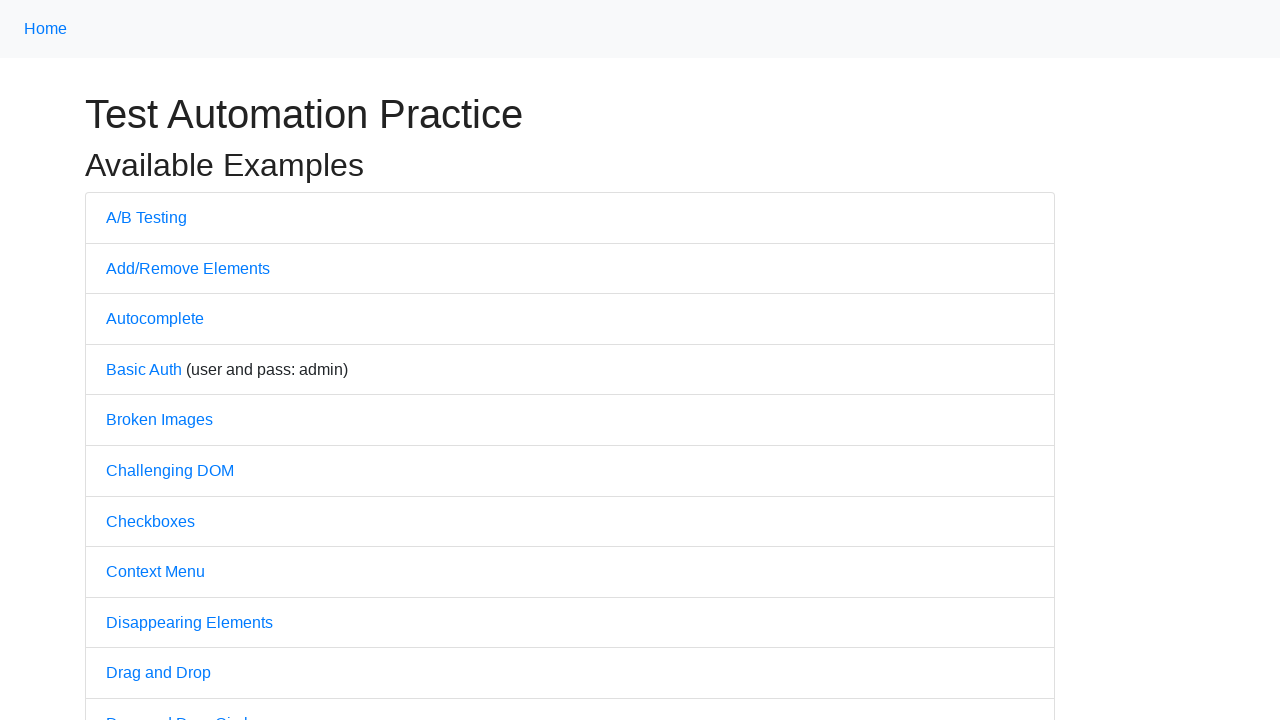

Retrieved text content from link: 'Multiple Windows'
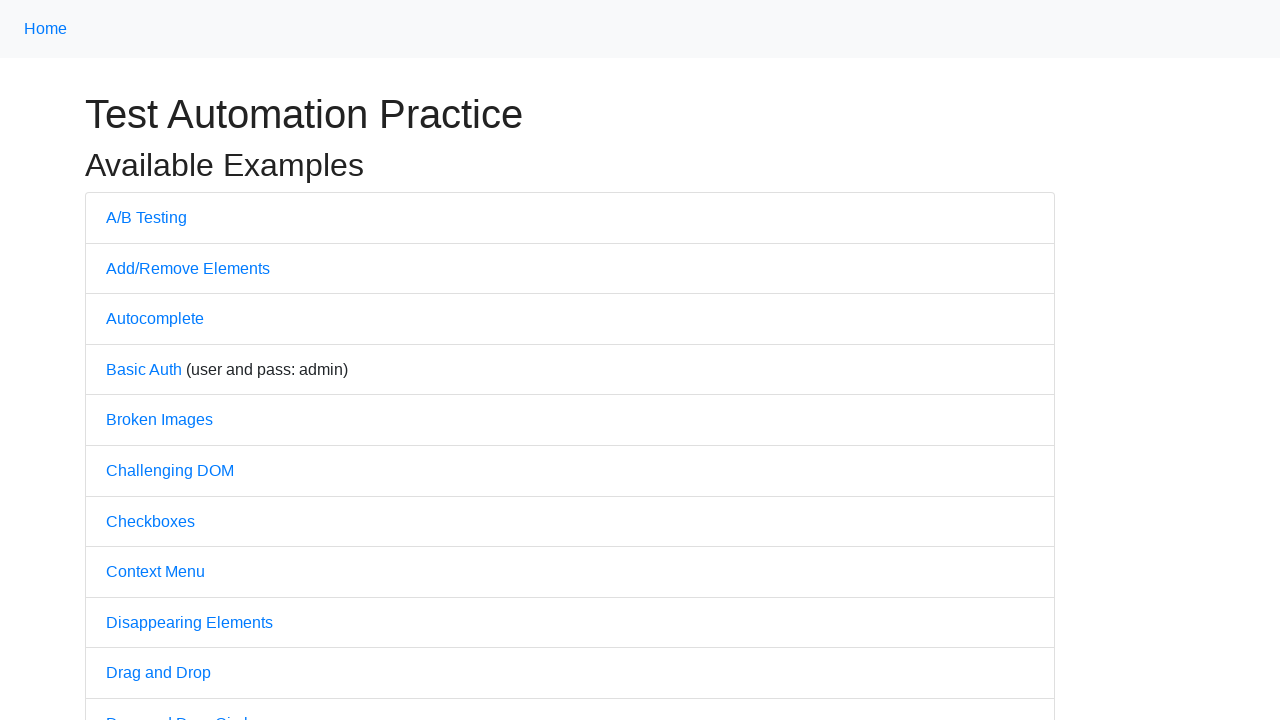

Retrieved text content from link: 'Nested Frames'
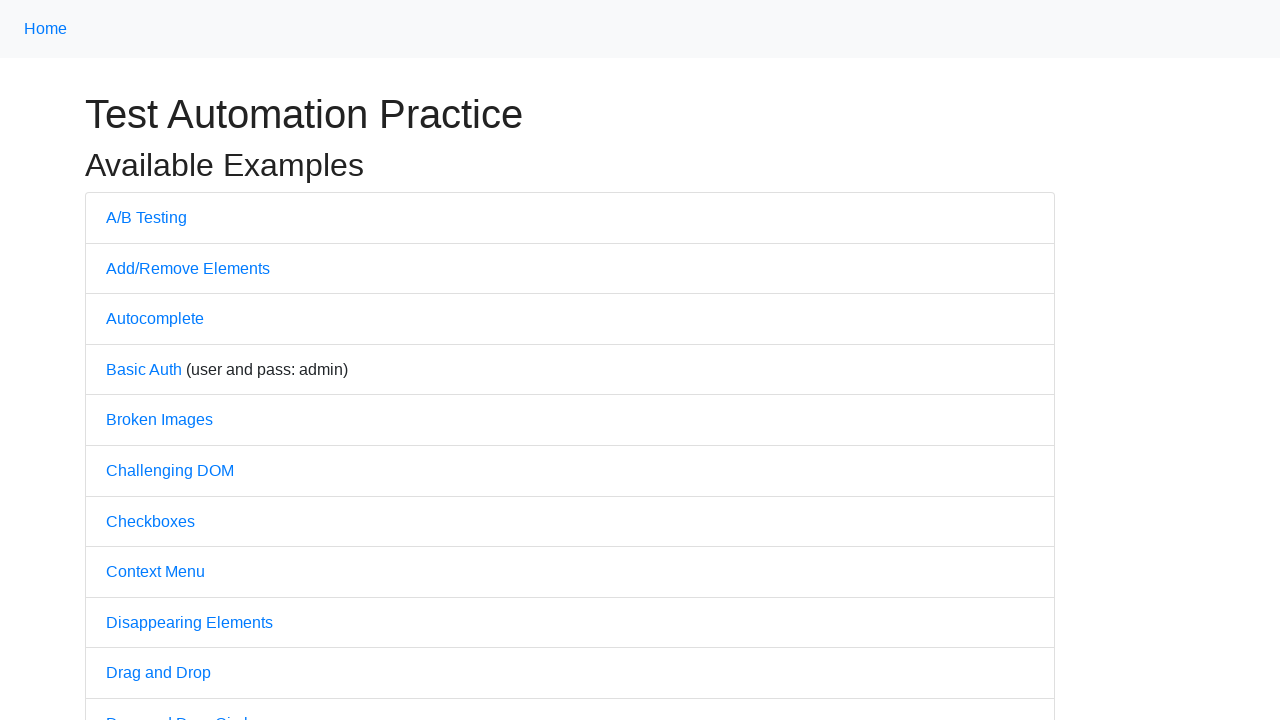

Retrieved text content from link: 'New tab'
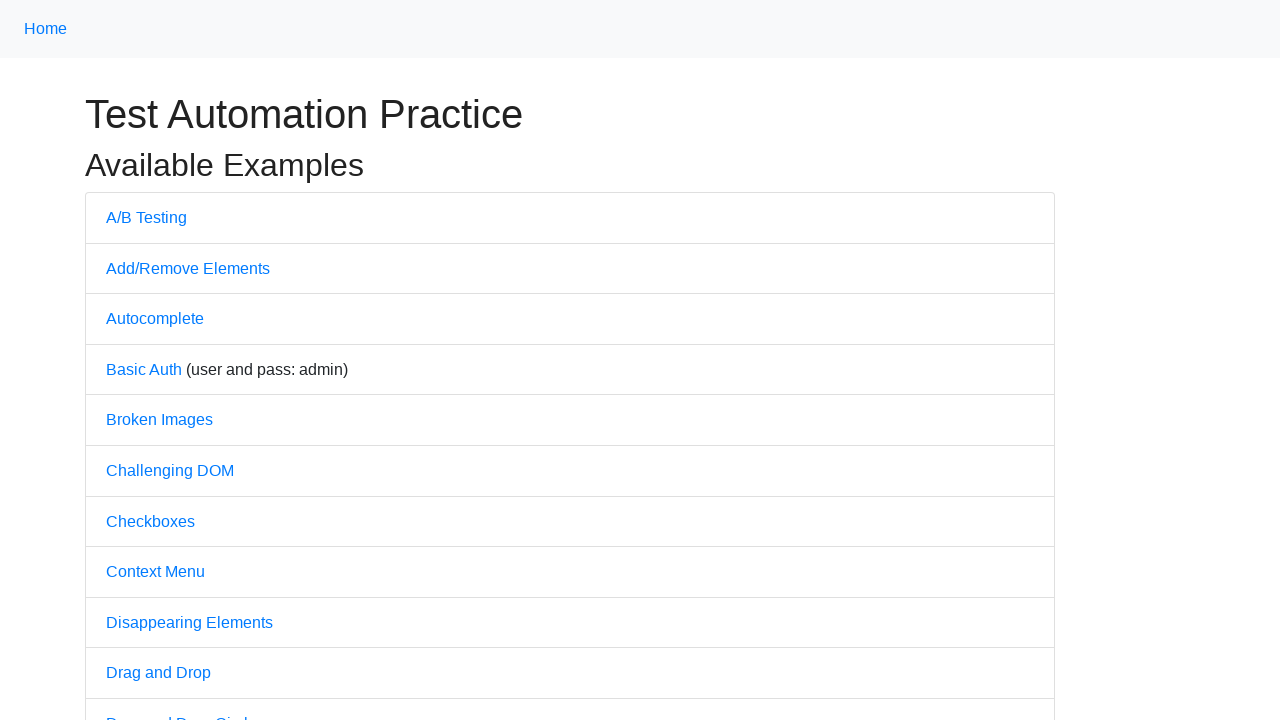

Retrieved text content from link: 'Notification Messages'
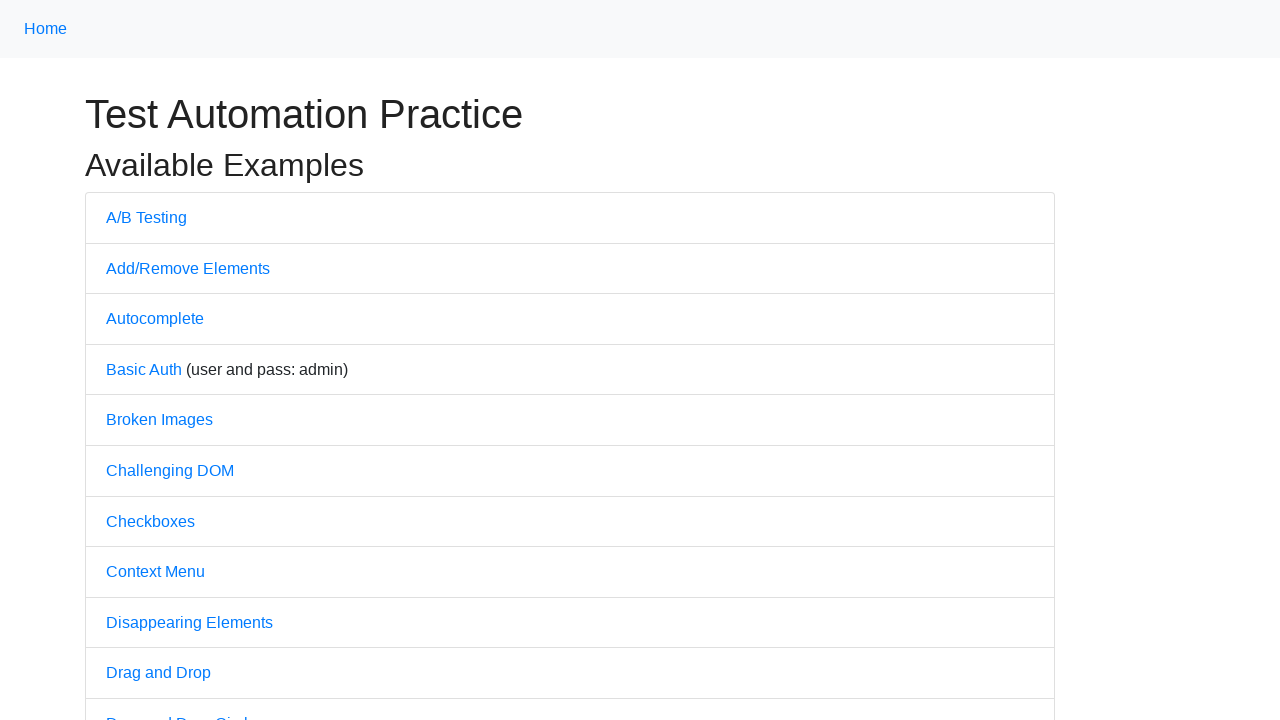

Retrieved text content from link: 'Radio Buttons'
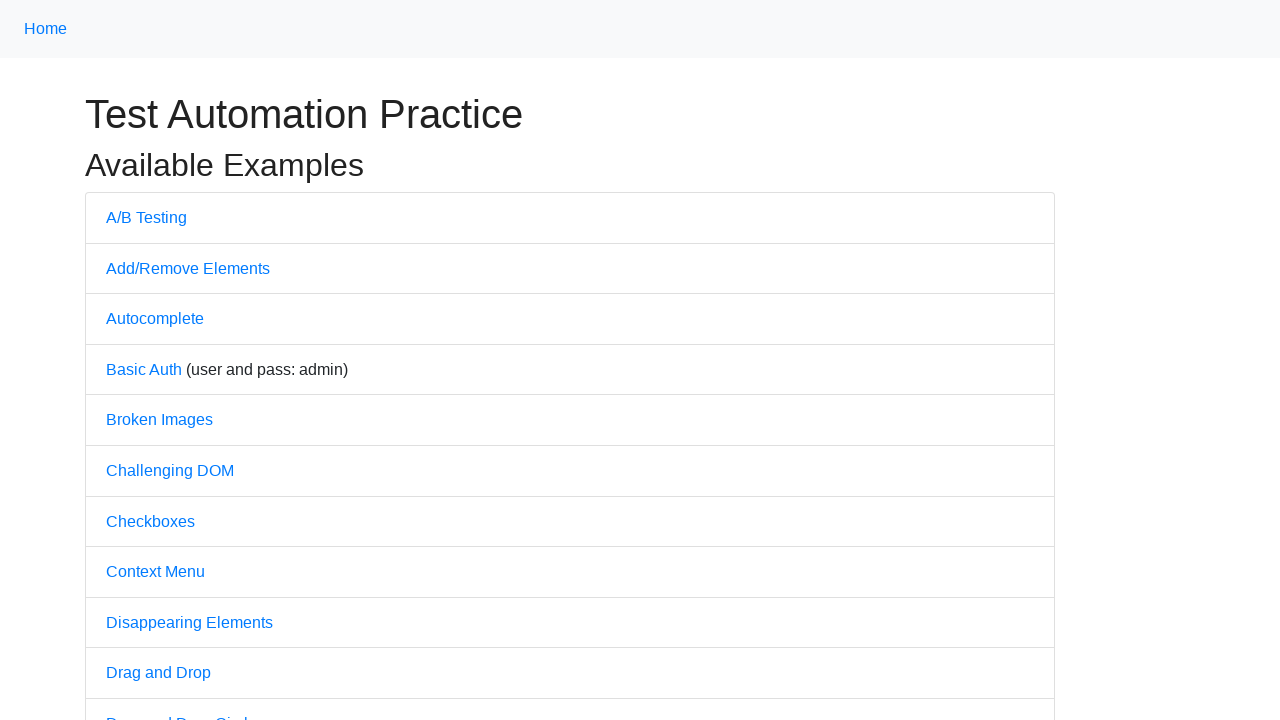

Retrieved text content from link: 'Redirect Link'
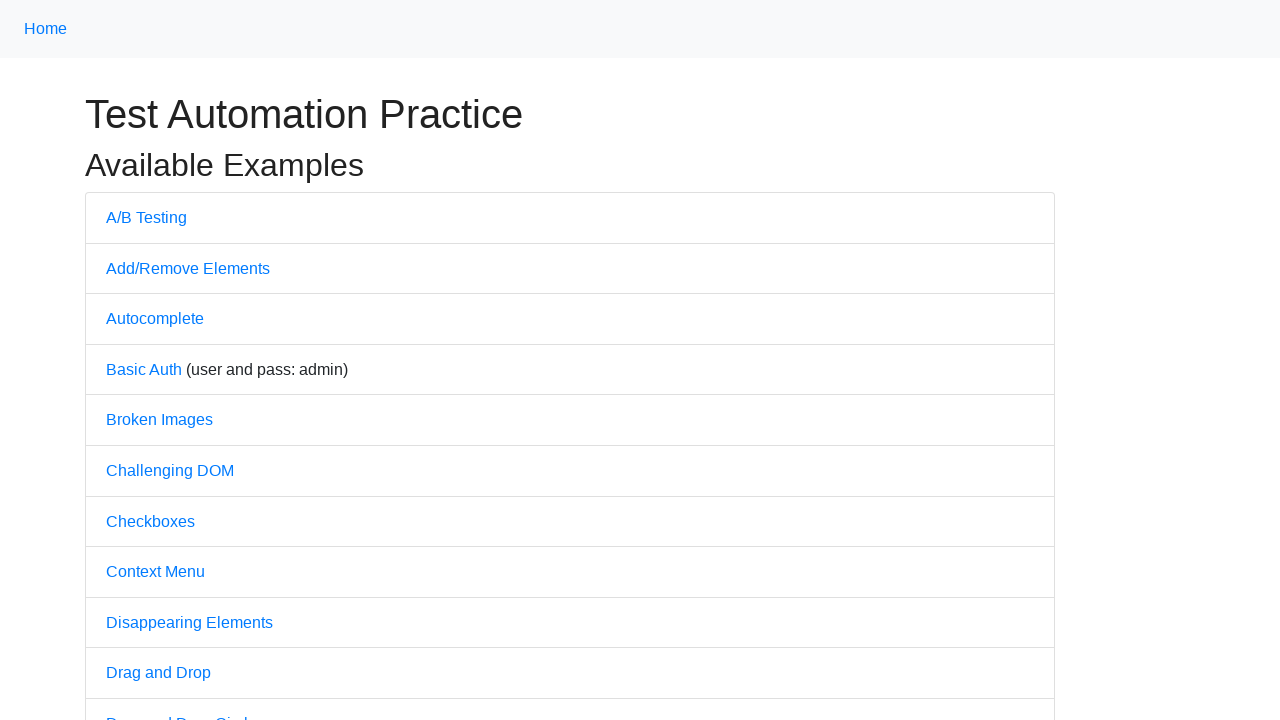

Retrieved text content from link: 'Registration Form'
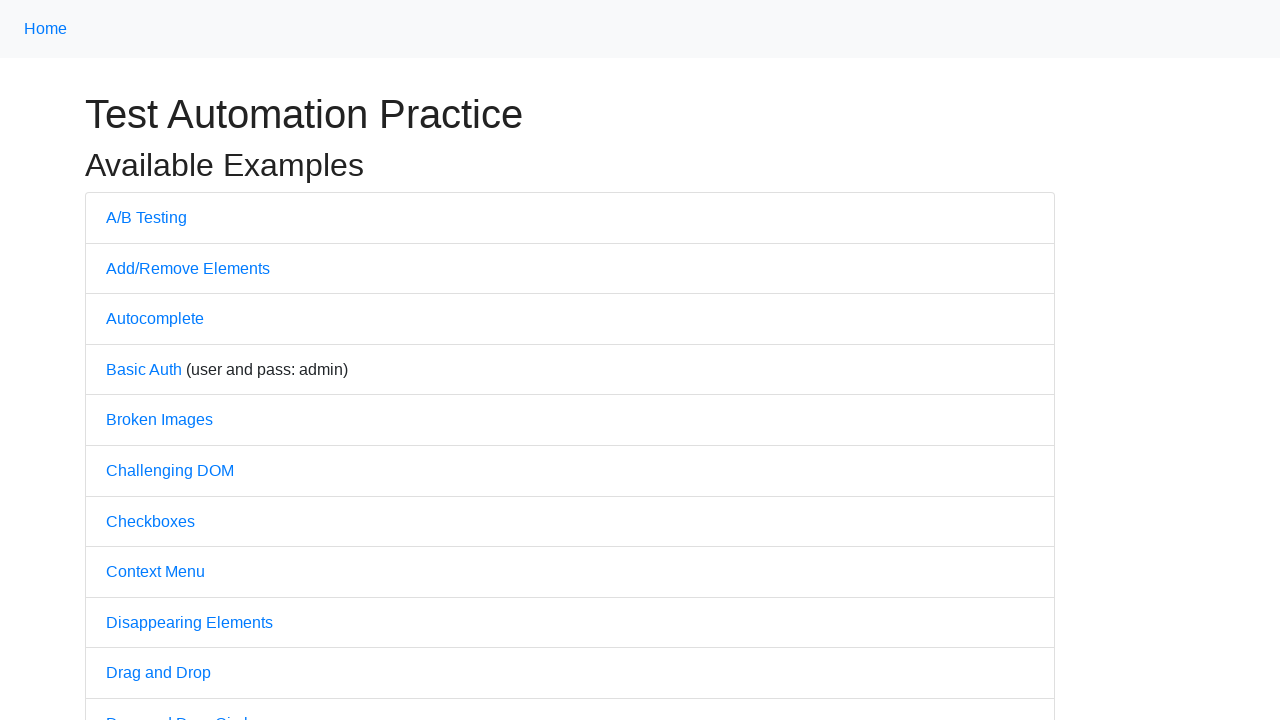

Retrieved text content from link: 'Secure File Download'
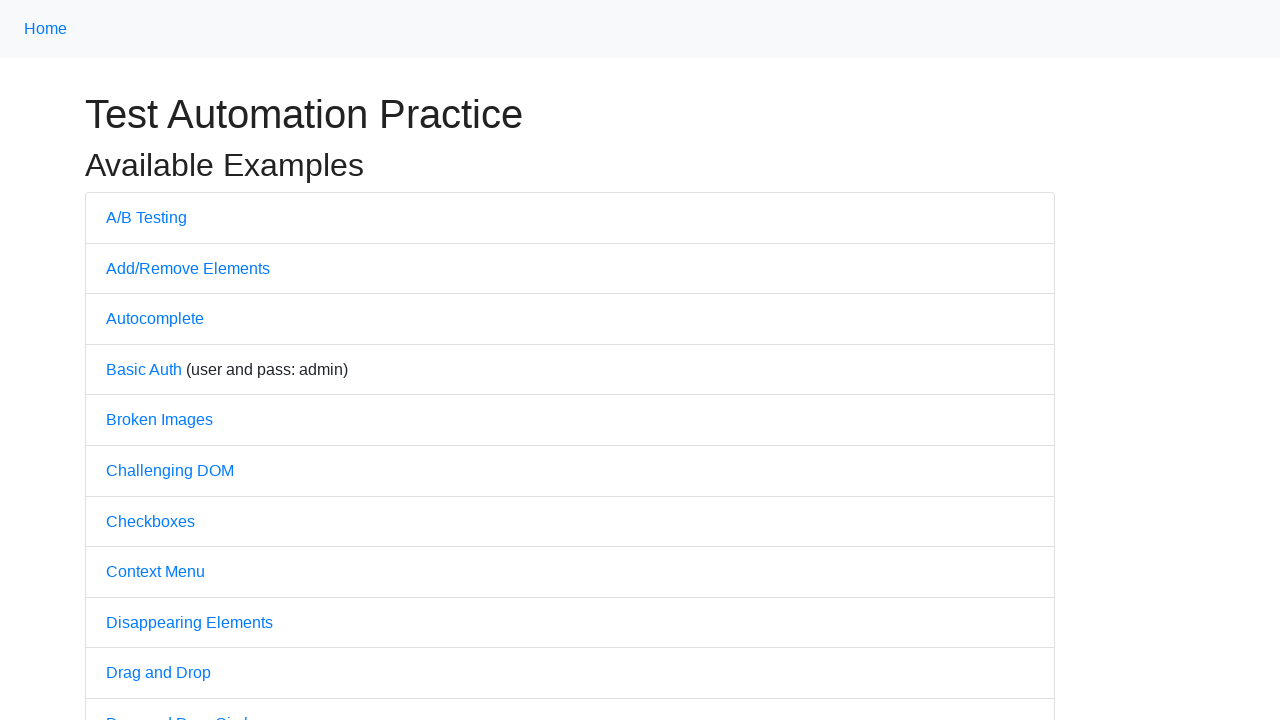

Retrieved text content from link: 'Shifting Content'
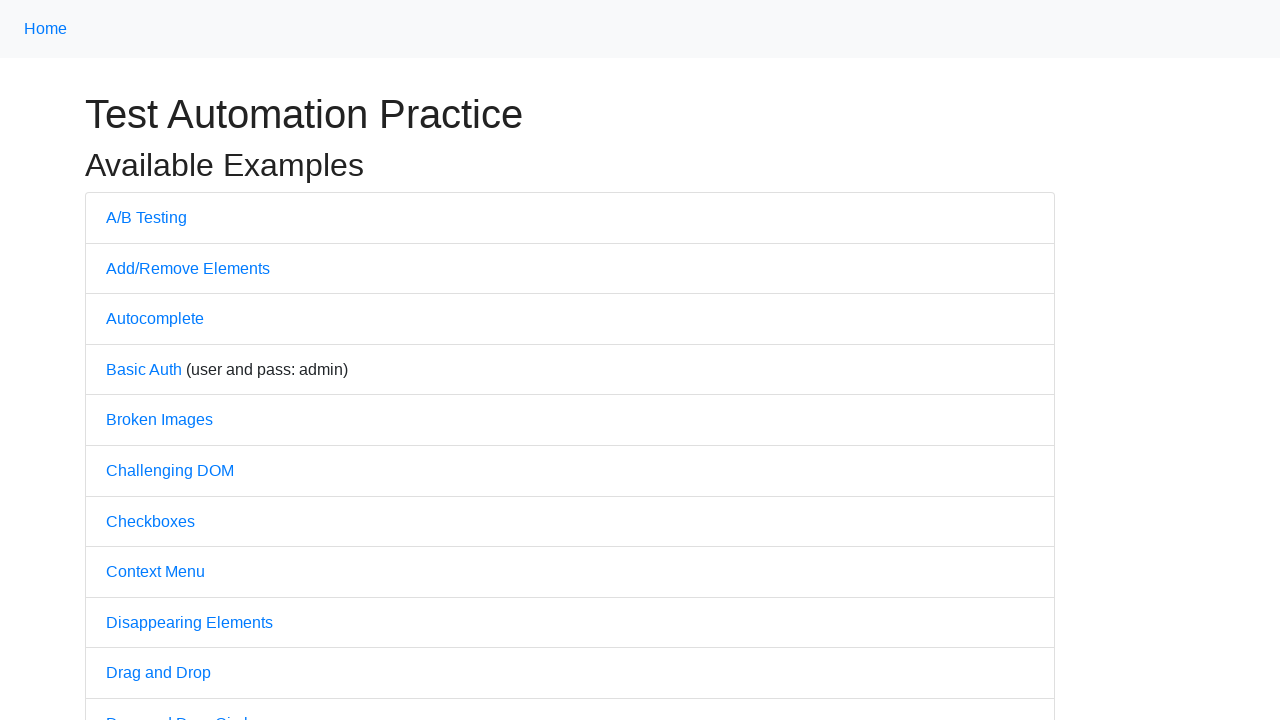

Retrieved text content from link: 'Sign Up For Mailing List'
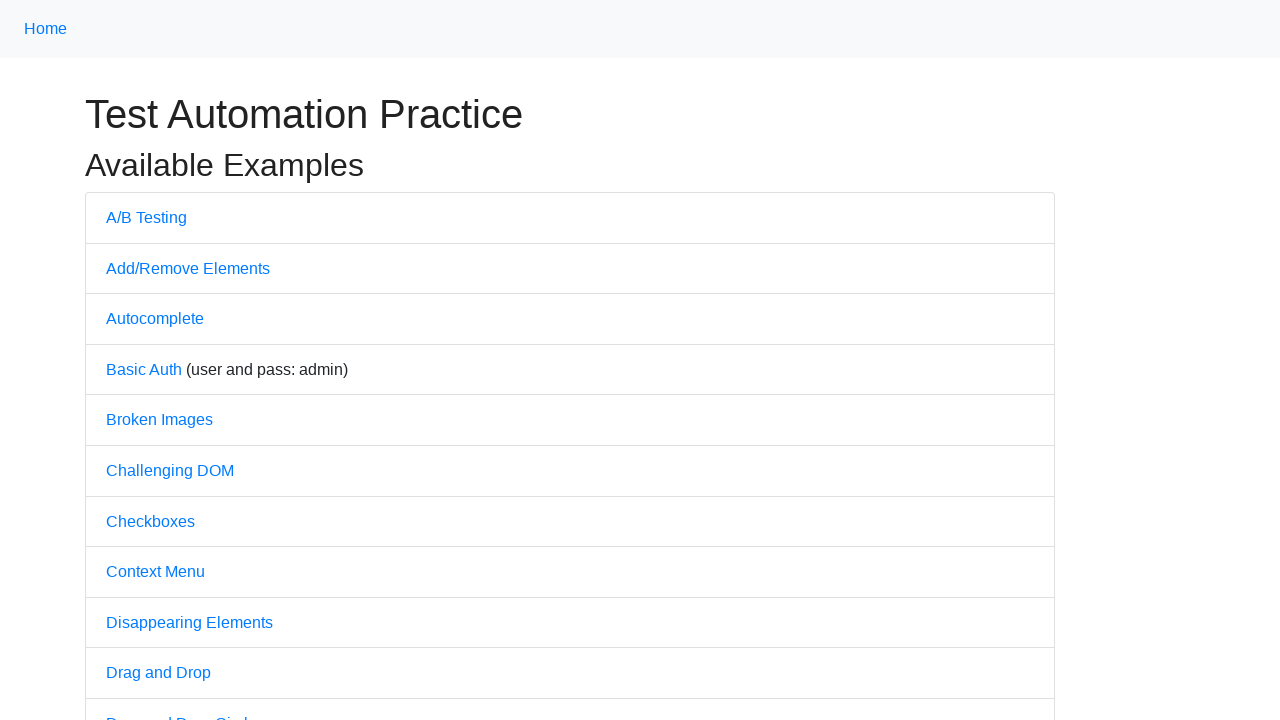

Retrieved text content from link: 'Slow Resources'
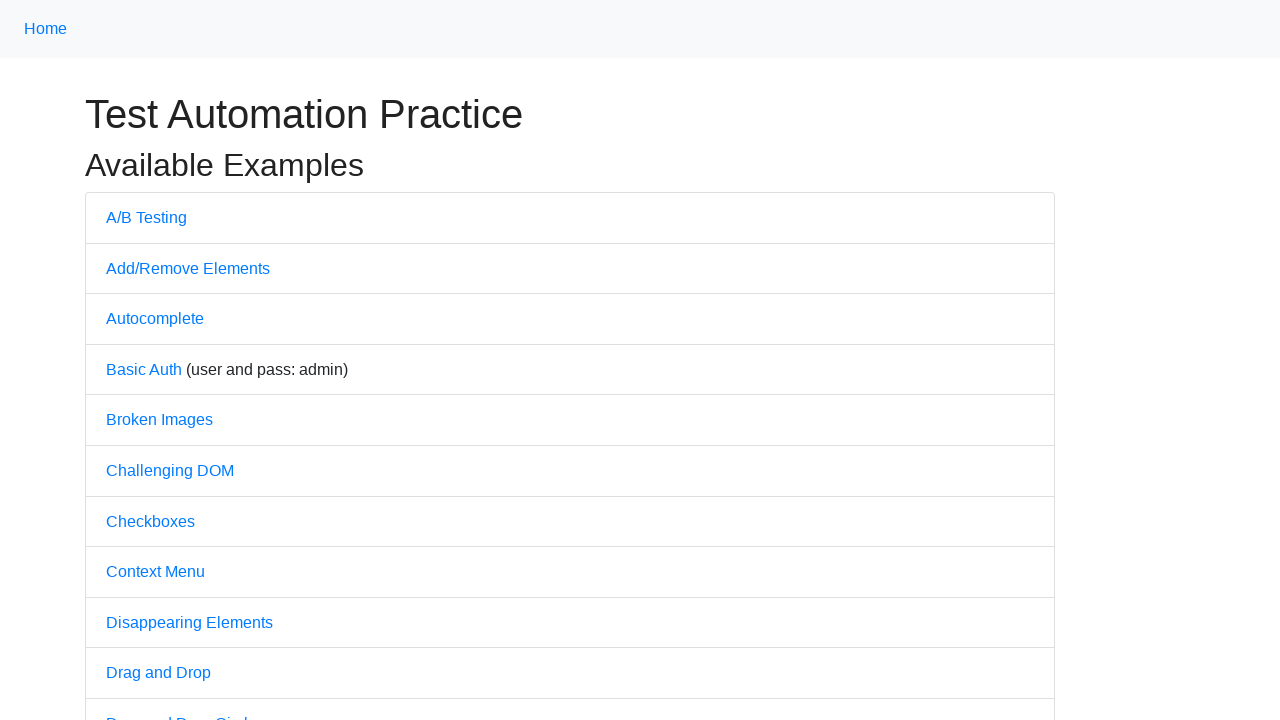

Retrieved text content from link: 'Sortable Data Tables'
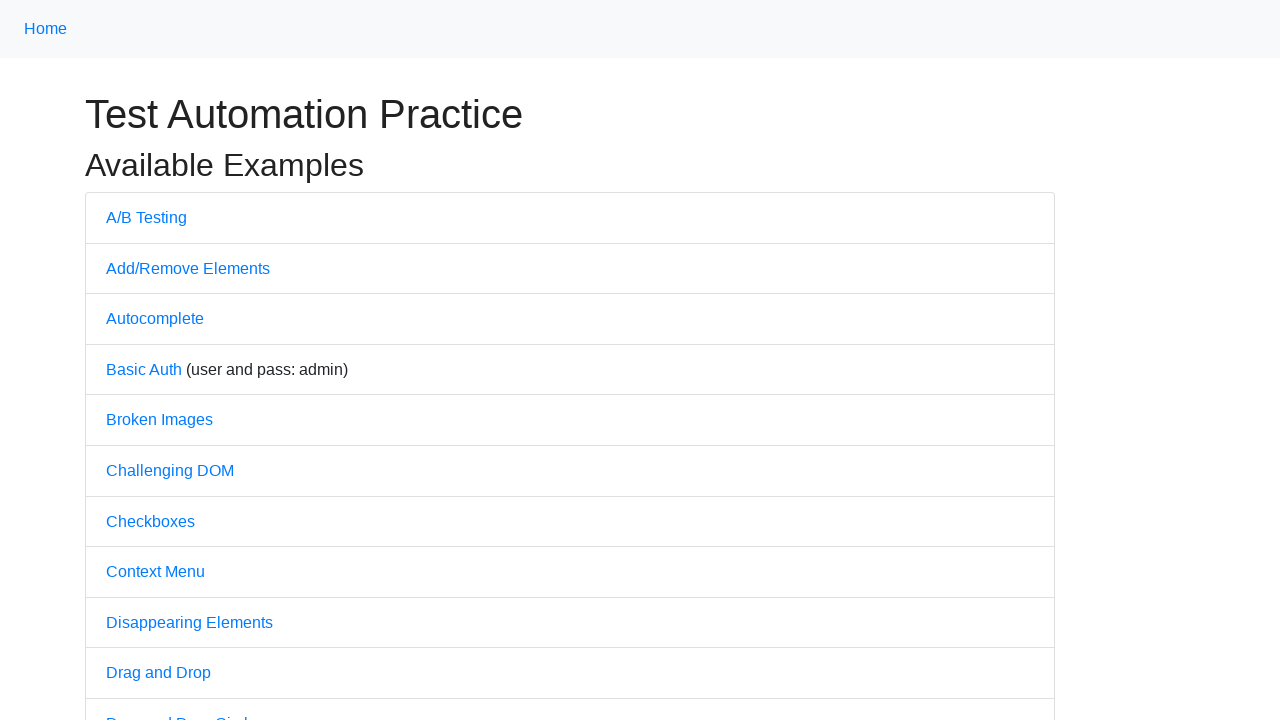

Retrieved text content from link: 'Status Codes'
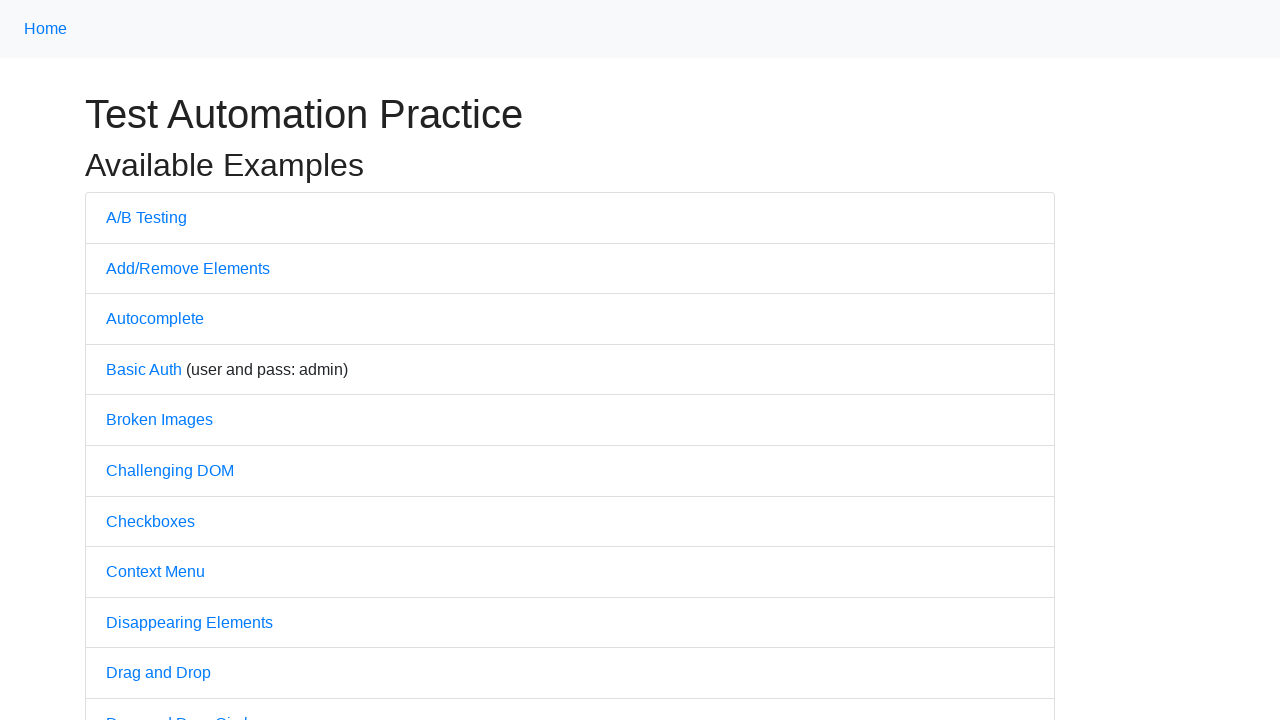

Retrieved text content from link: 'Typos'
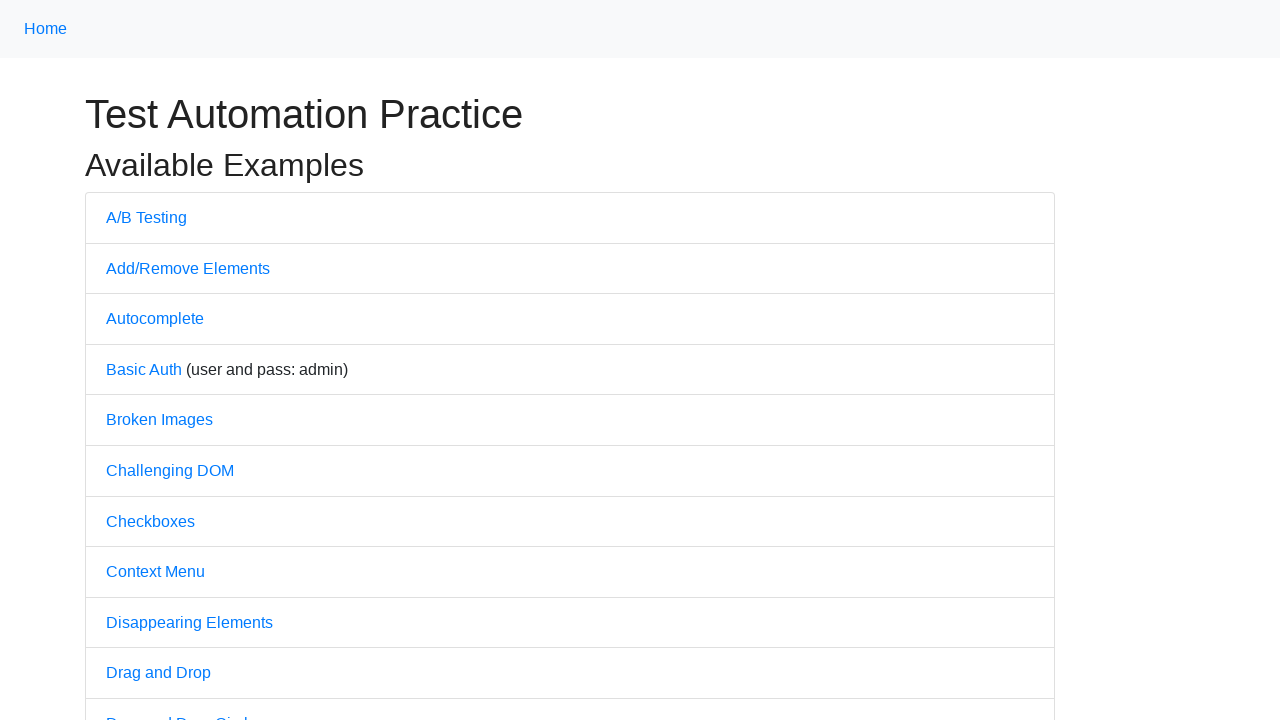

Retrieved text content from link: 'WYSIWYG Editor'
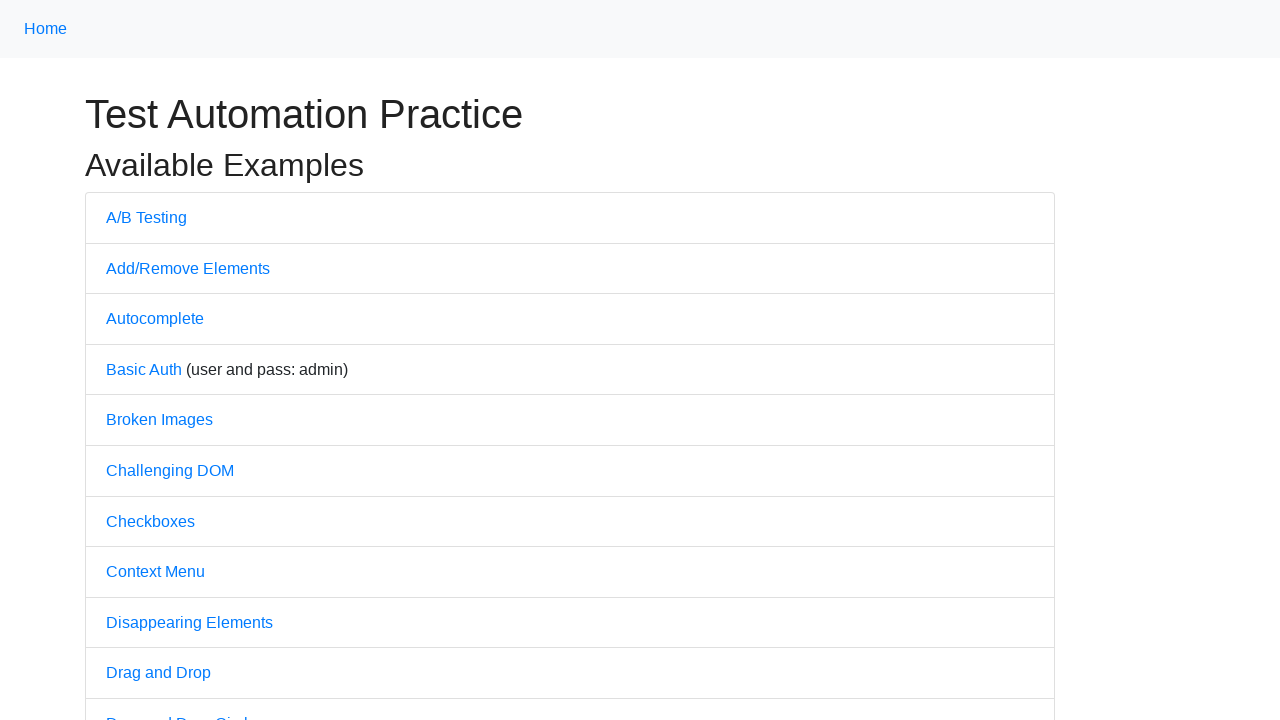

Retrieved text content from link: 'Web Tables'
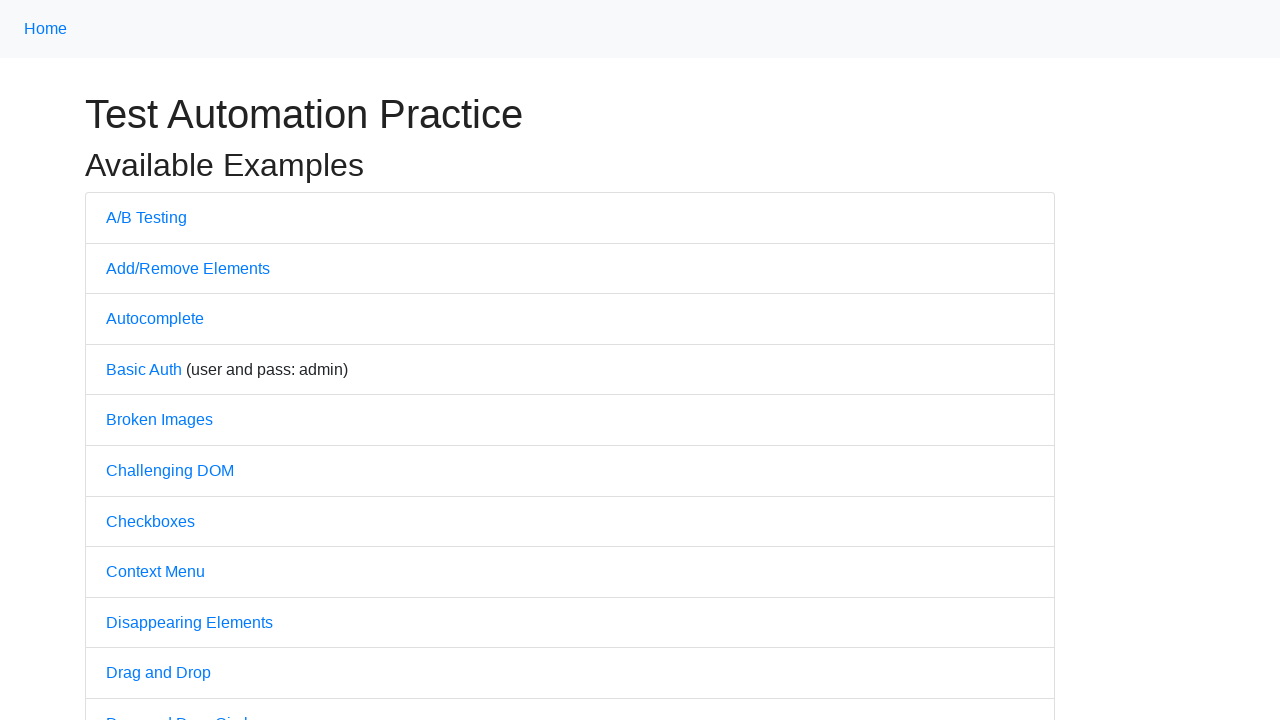

Retrieved text content from link: 'CYDEO'
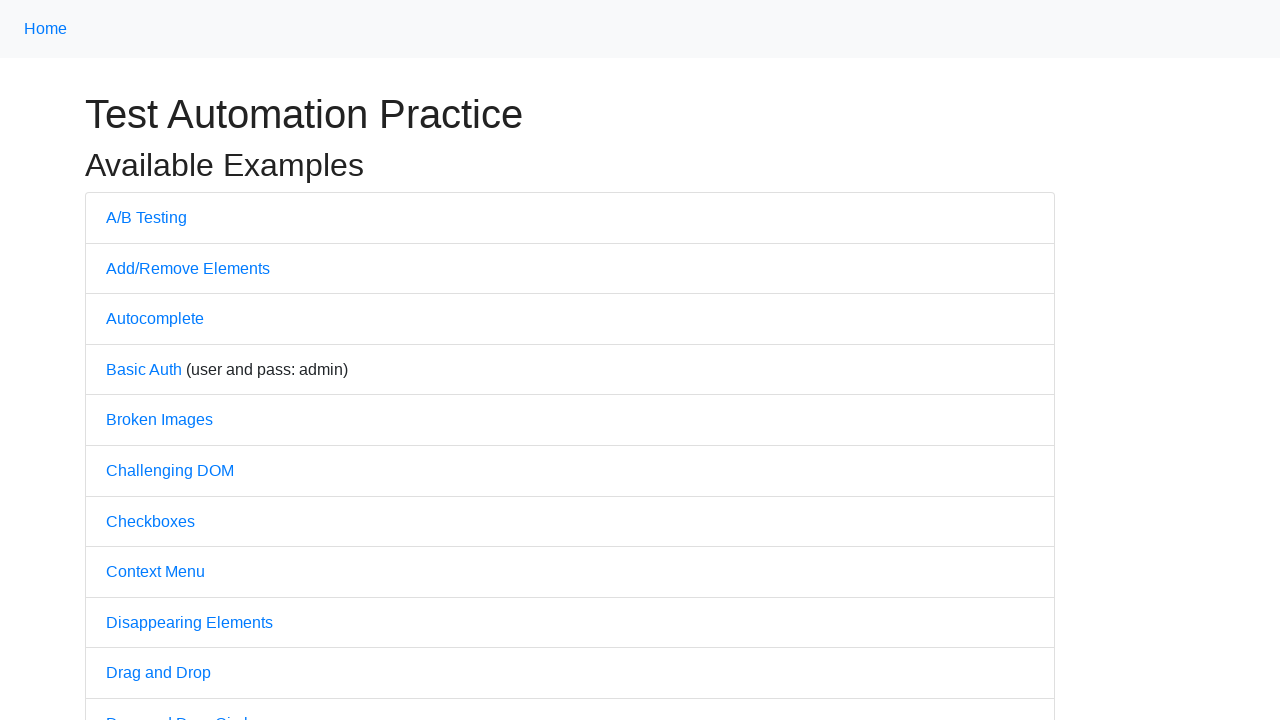

Clicked on the first link at (46, 29) on a >> nth=0
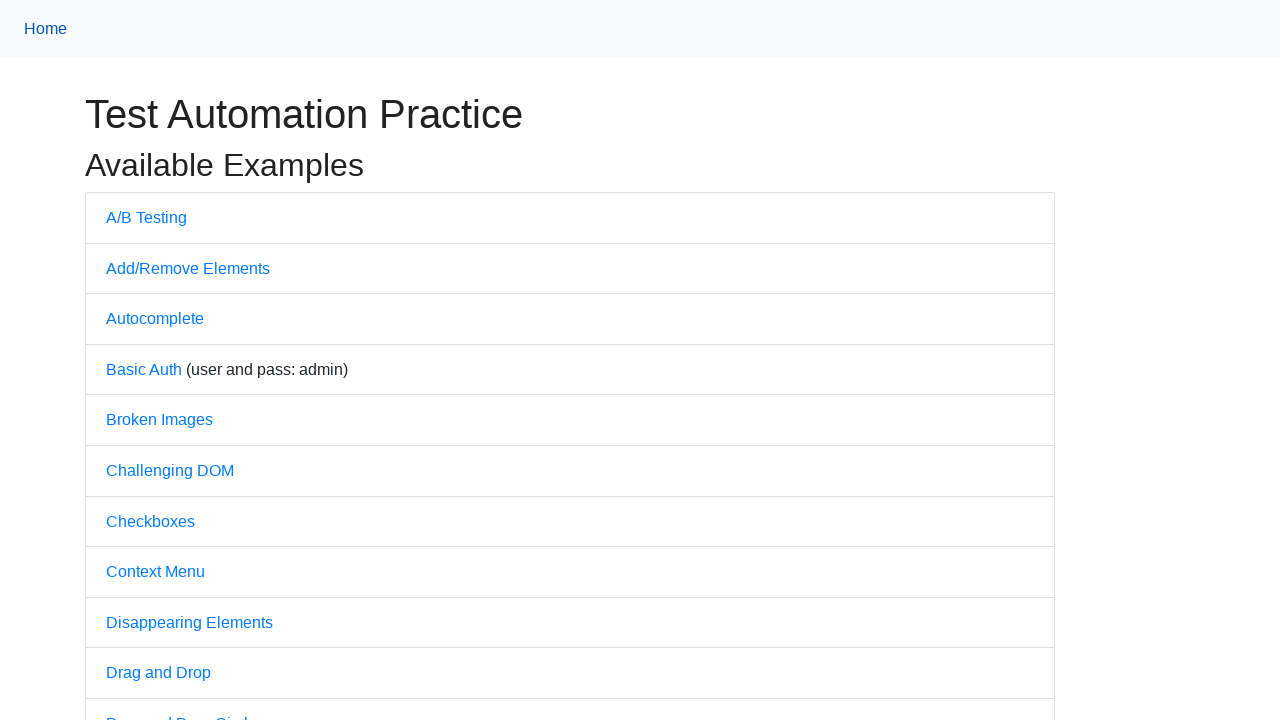

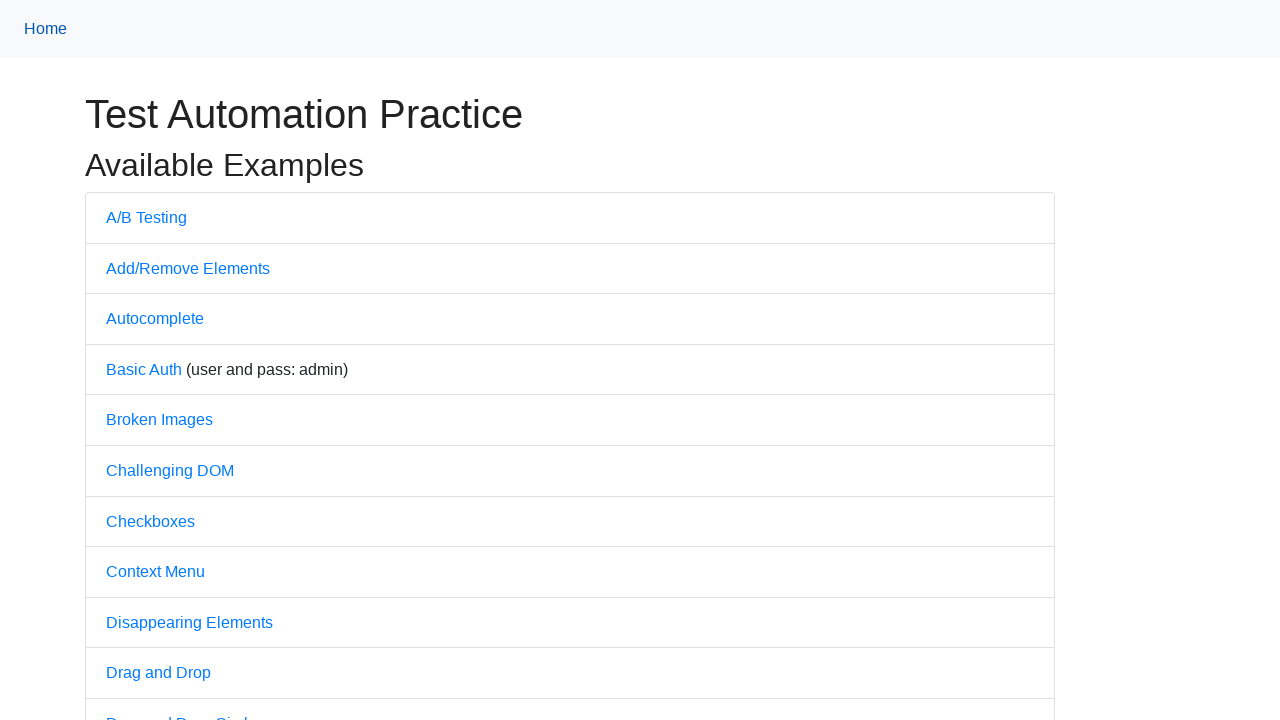